Tests various checkbox interactions on Leafground including basic checkboxes, notification checkboxes, tri-state checkboxes, toggle switches, and multi-select dropdowns with search functionality.

Starting URL: https://leafground.com/

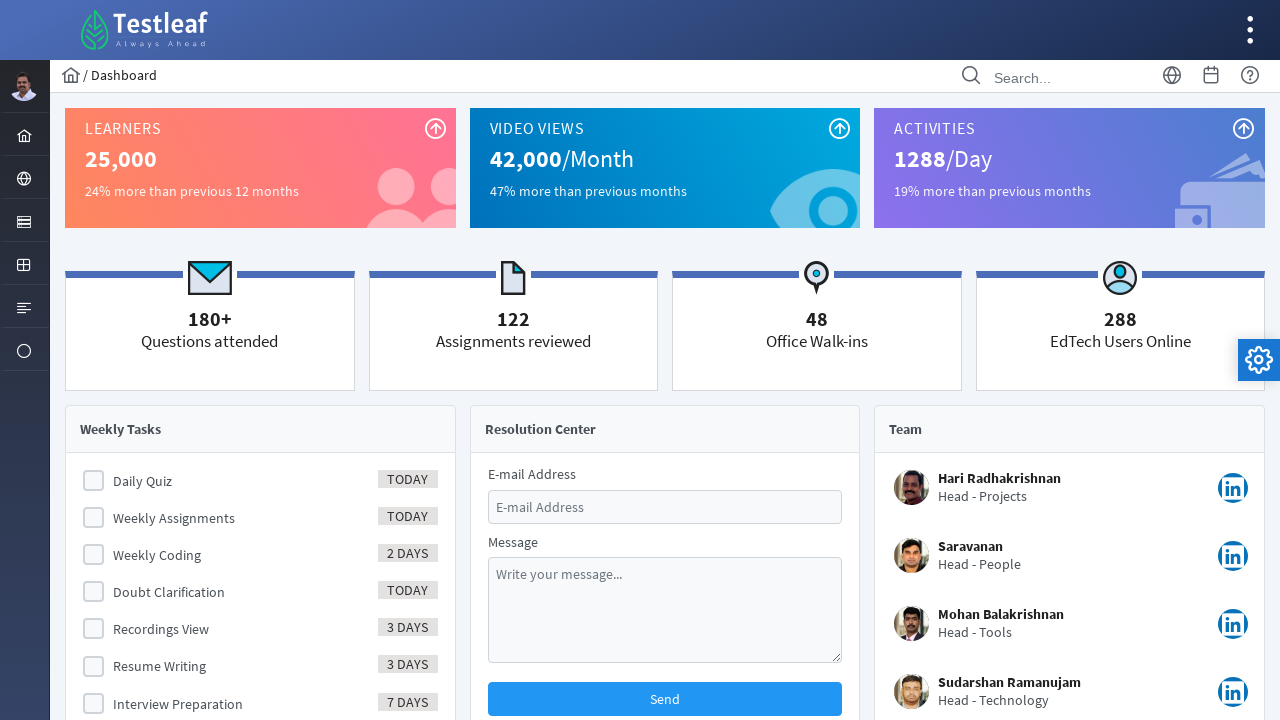

Clicked on Element menu item at (24, 220) on xpath=//*[@id='menuform:j_idt40']
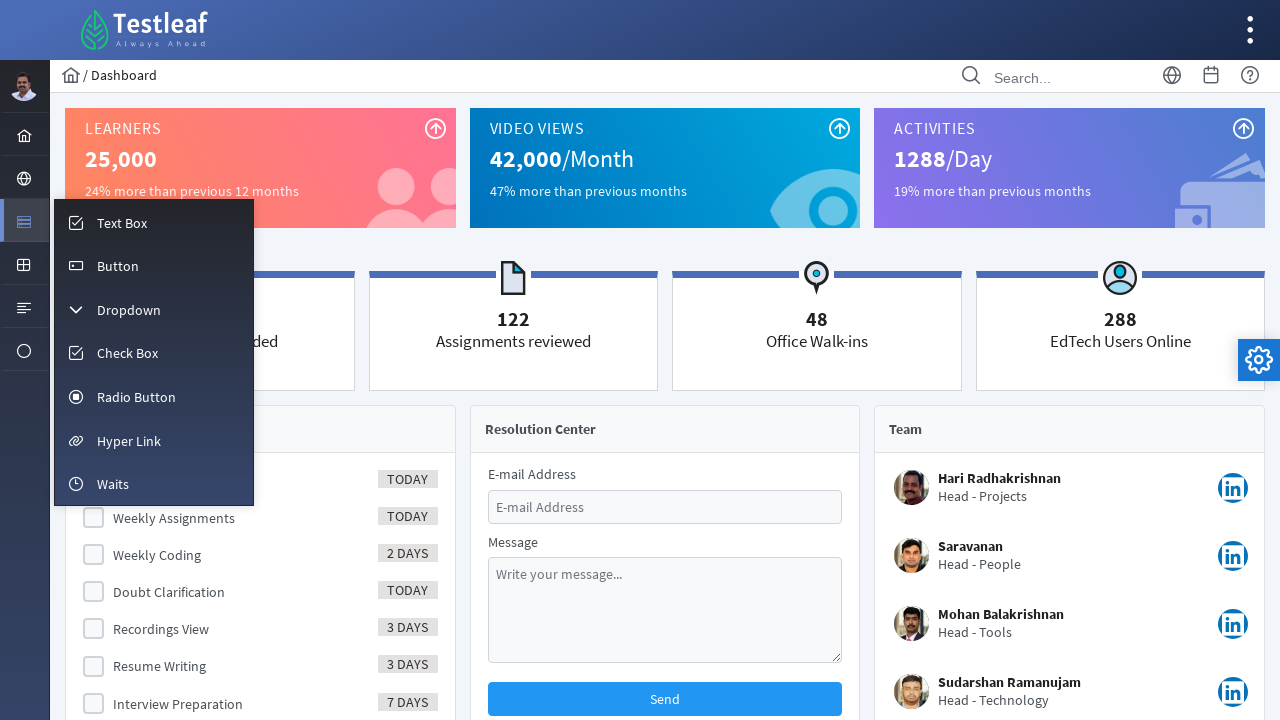

Waited 1000ms for Element menu to load
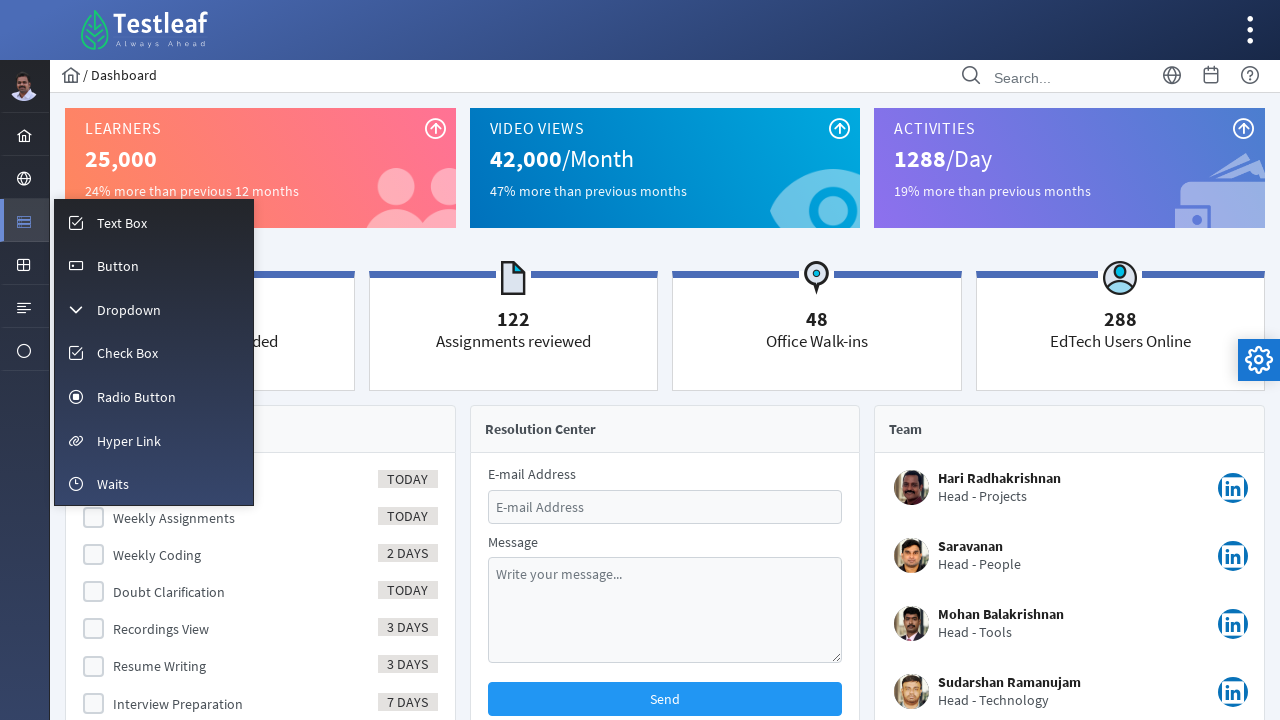

Clicked on Checkbox menu option at (154, 353) on xpath=//*[@id='menuform:m_checkbox']
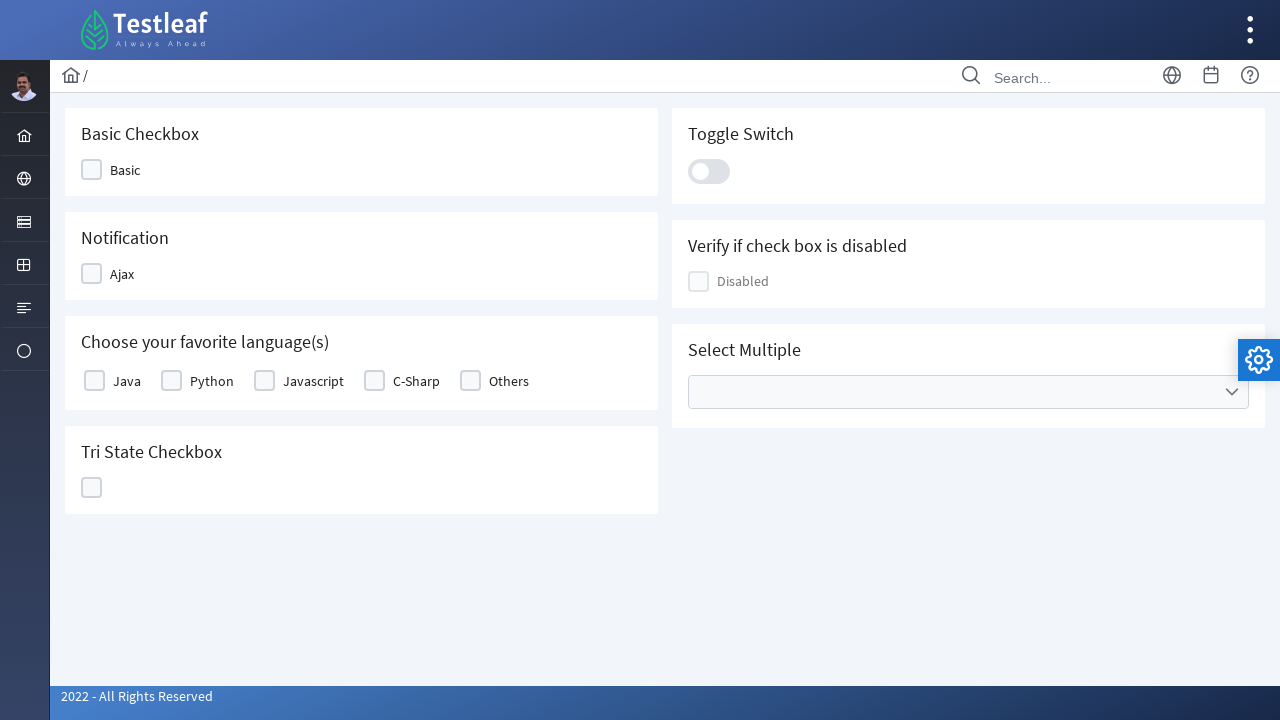

Waited 1000ms for Checkbox page to load
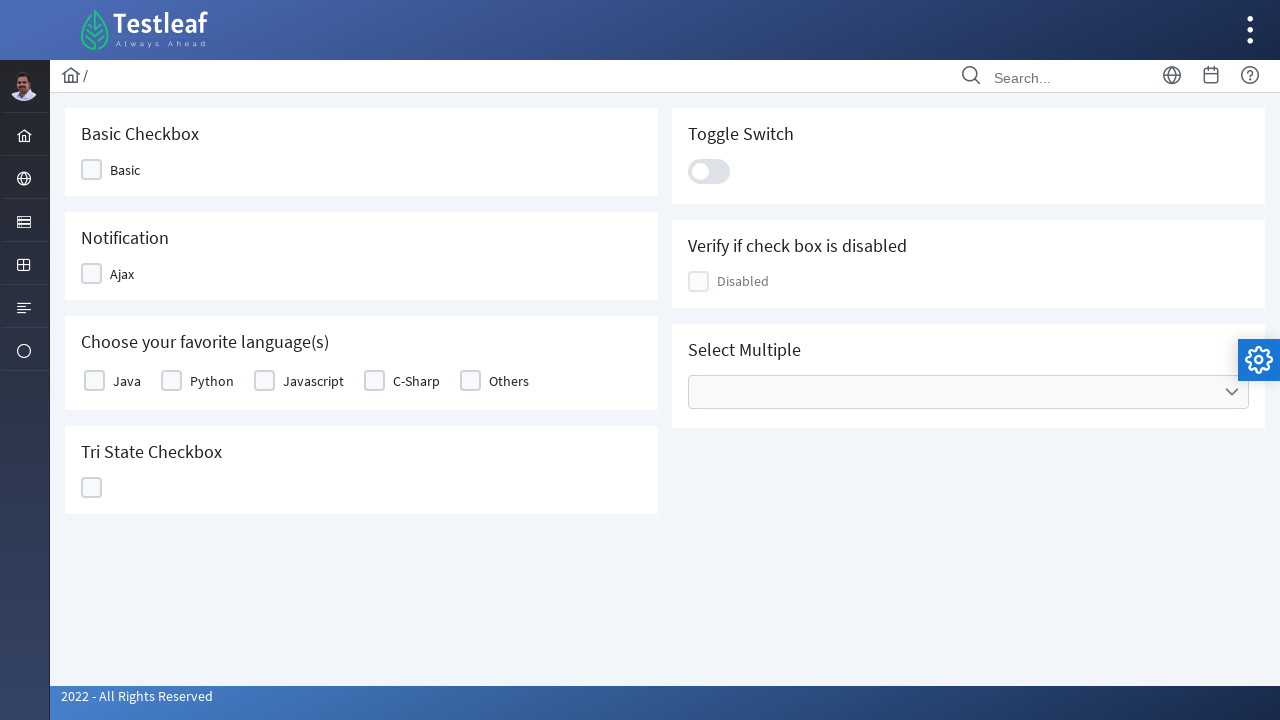

Clicked on Basic Checkbox at (92, 170) on xpath=//*[@id='j_idt87:j_idt89']/div[2]
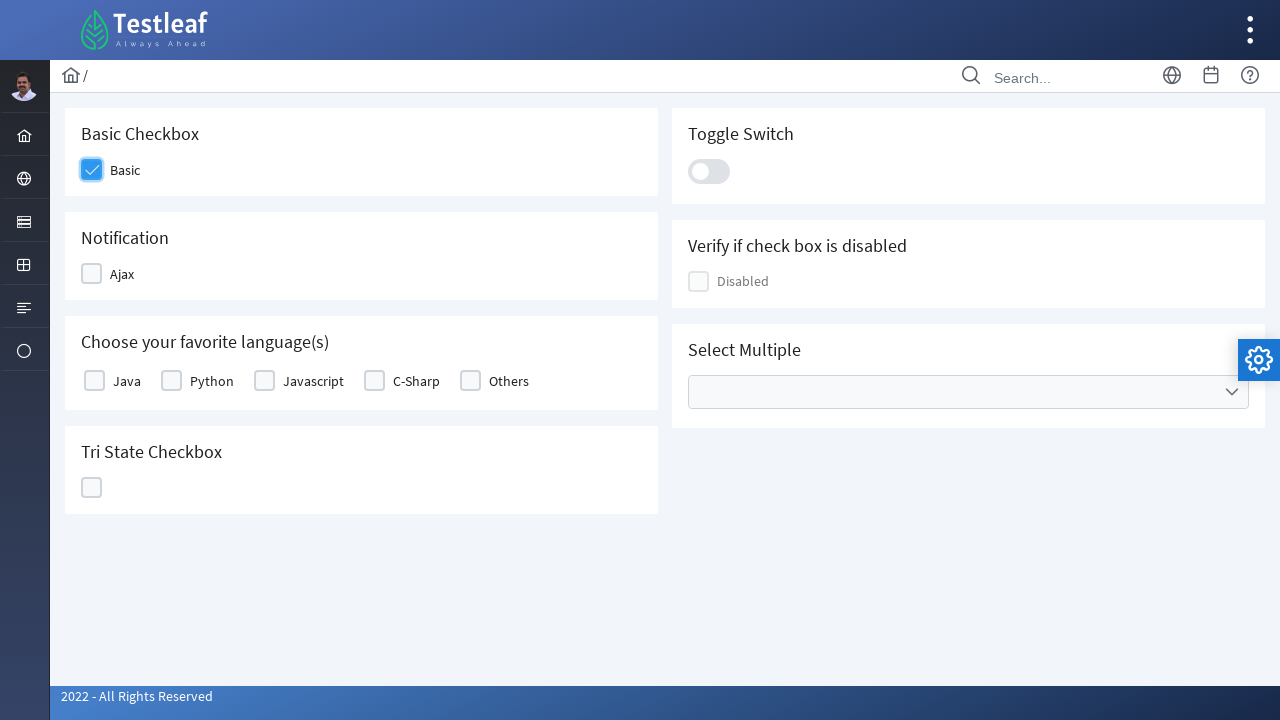

Waited 1000ms for Basic Checkbox interaction
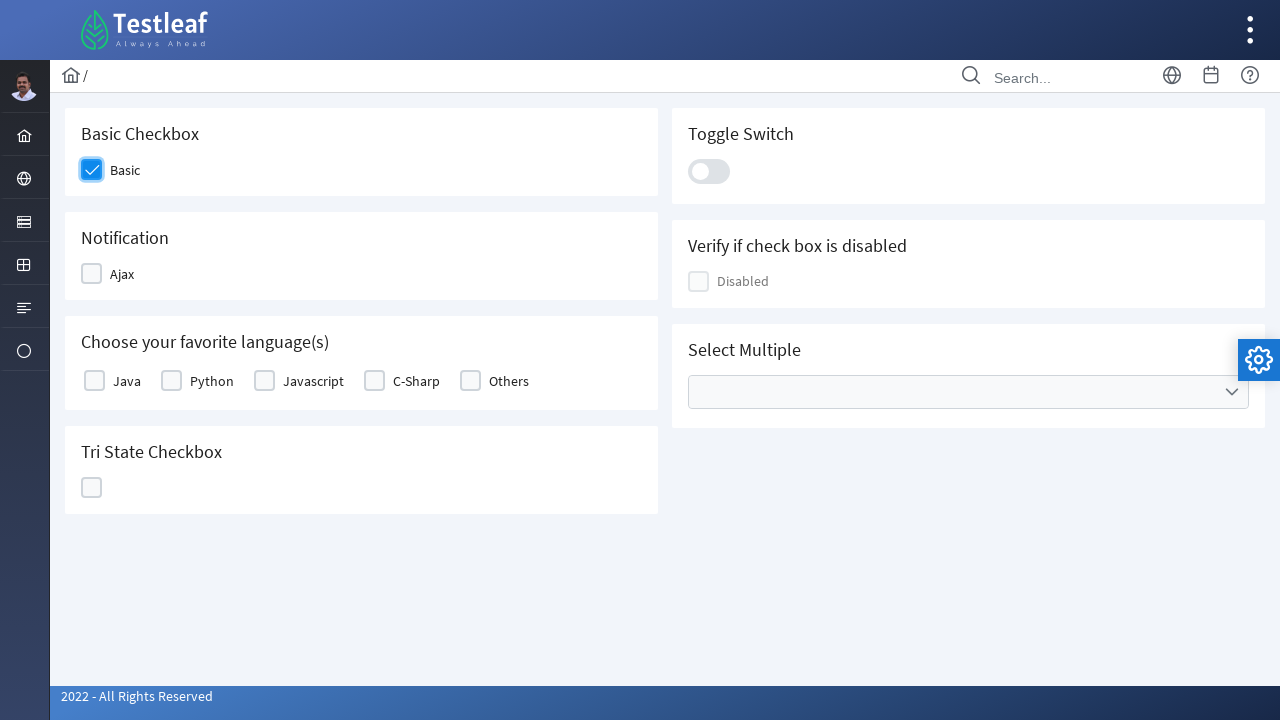

Clicked on Notification checkbox to check it at (92, 274) on xpath=//*[@id='j_idt87:j_idt91']/div[2]
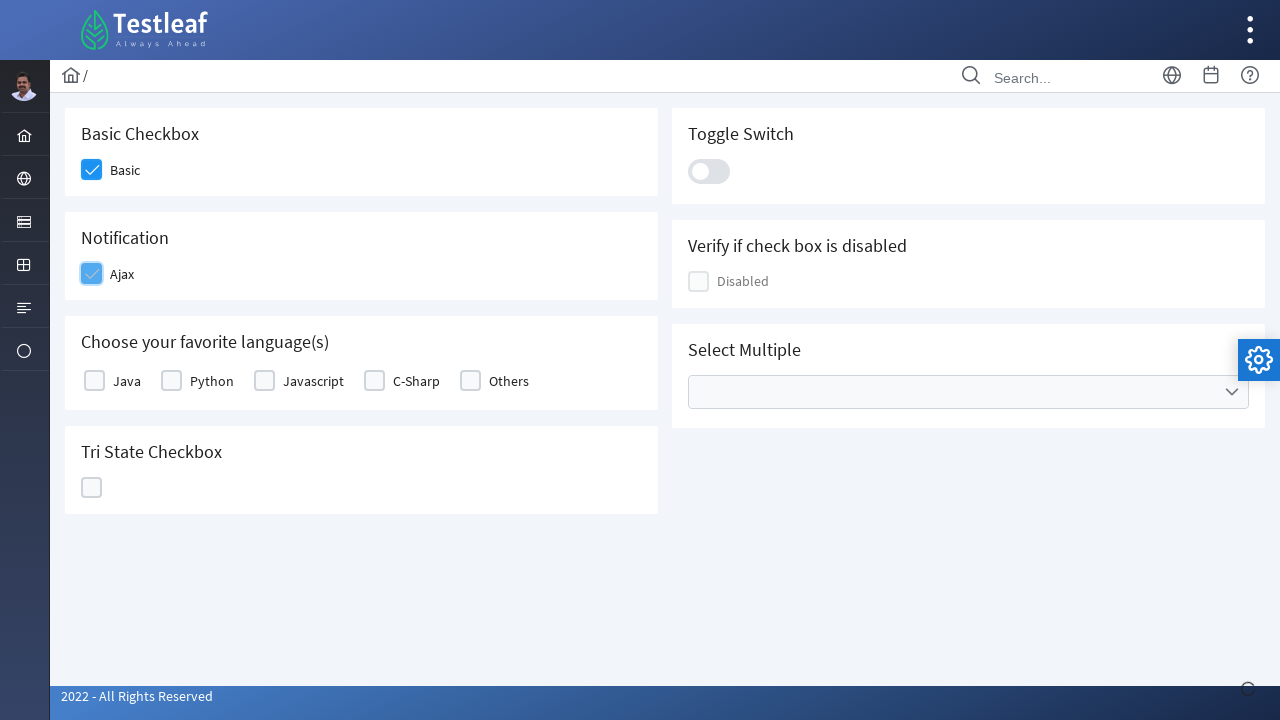

Verified Notification checkbox is in 'Checked' state
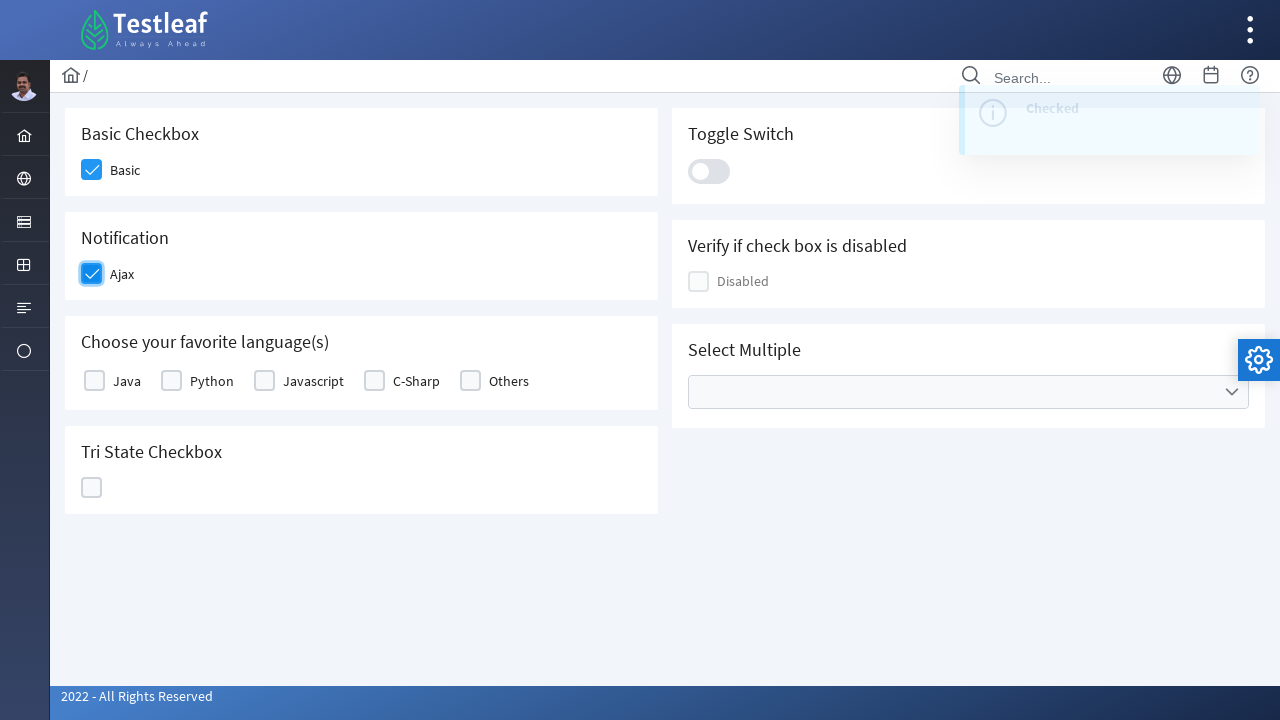

Clicked on Notification checkbox to uncheck it at (92, 274) on xpath=//*[@id='j_idt87:j_idt91']/div[2]
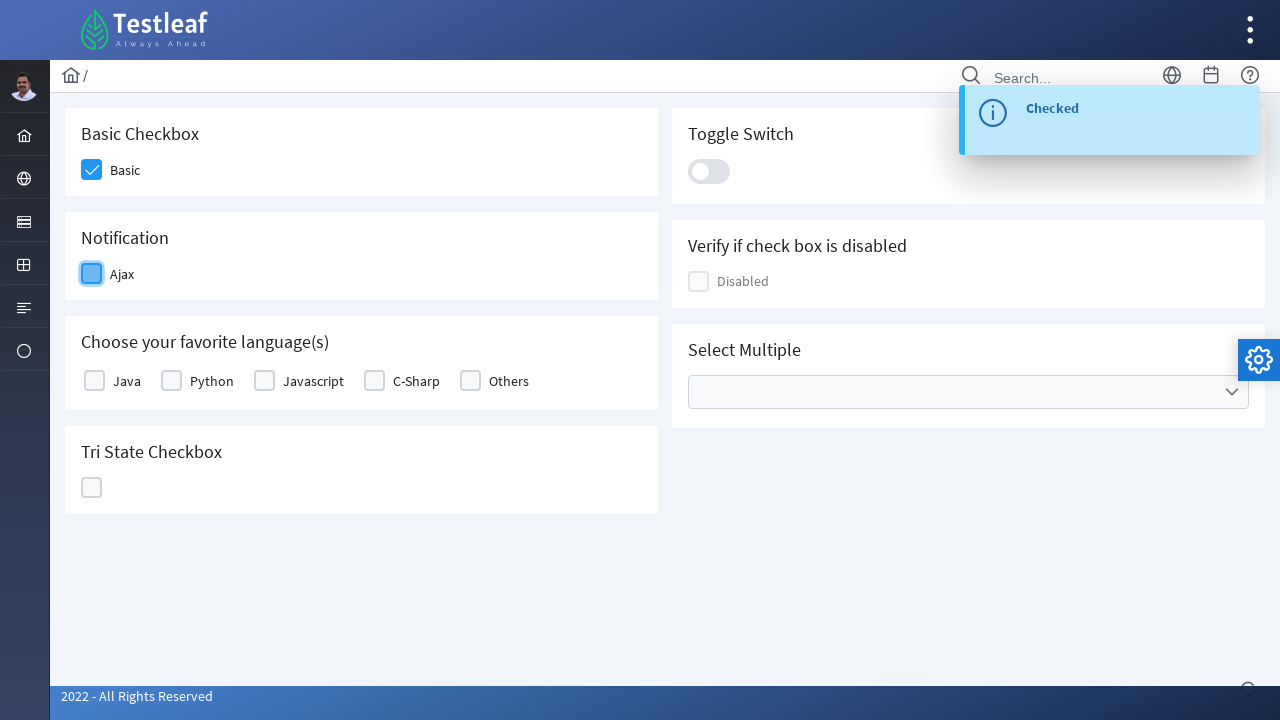

Verified Notification checkbox is in 'Unchecked' state
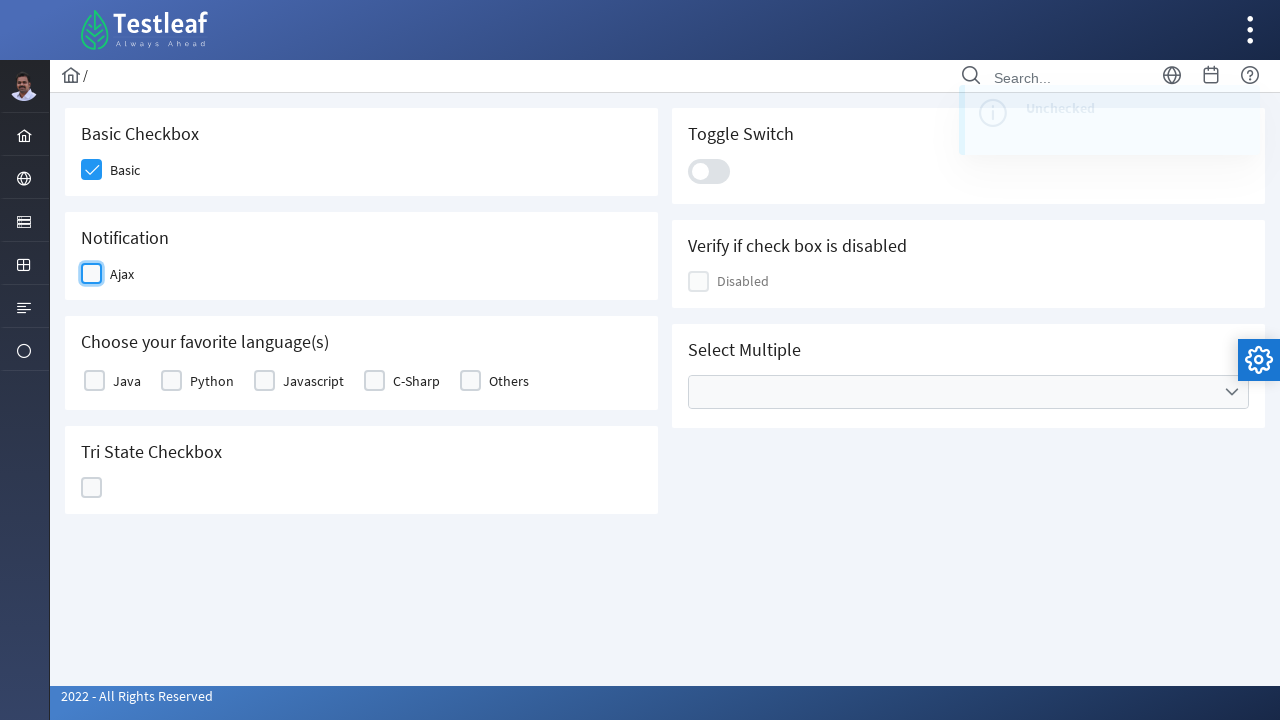

Clicked on first favorite language checkbox at (94, 381) on xpath=//*[@id='j_idt87:j_idt91']/following::div[6]
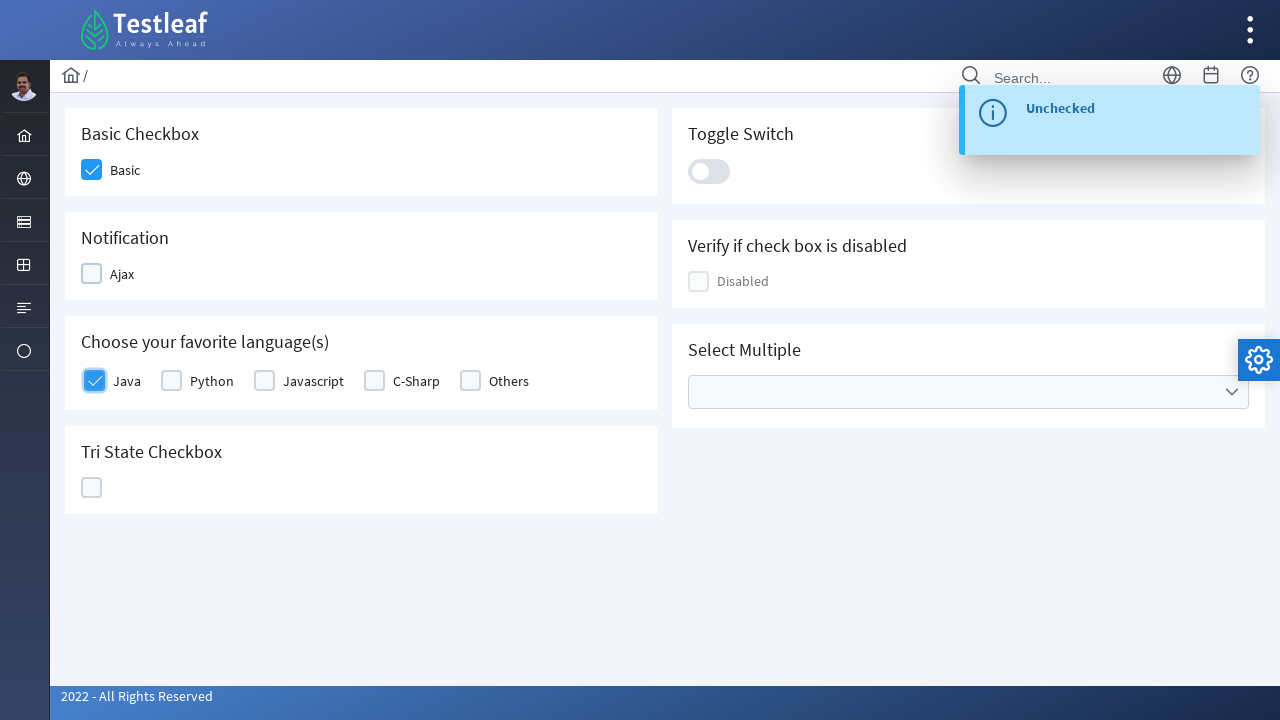

Waited 500ms for first language selection
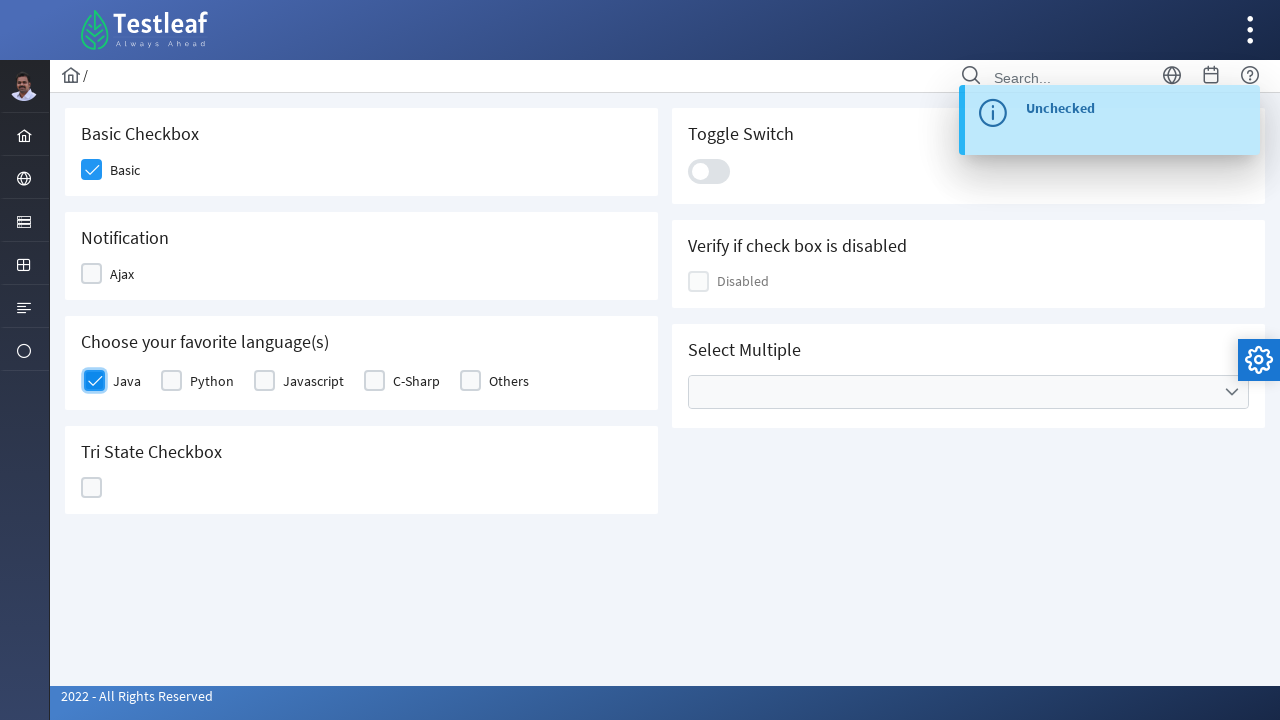

Clicked on second favorite language checkbox at (172, 381) on xpath=//*[@id='j_idt87:j_idt91']/following::div[7]
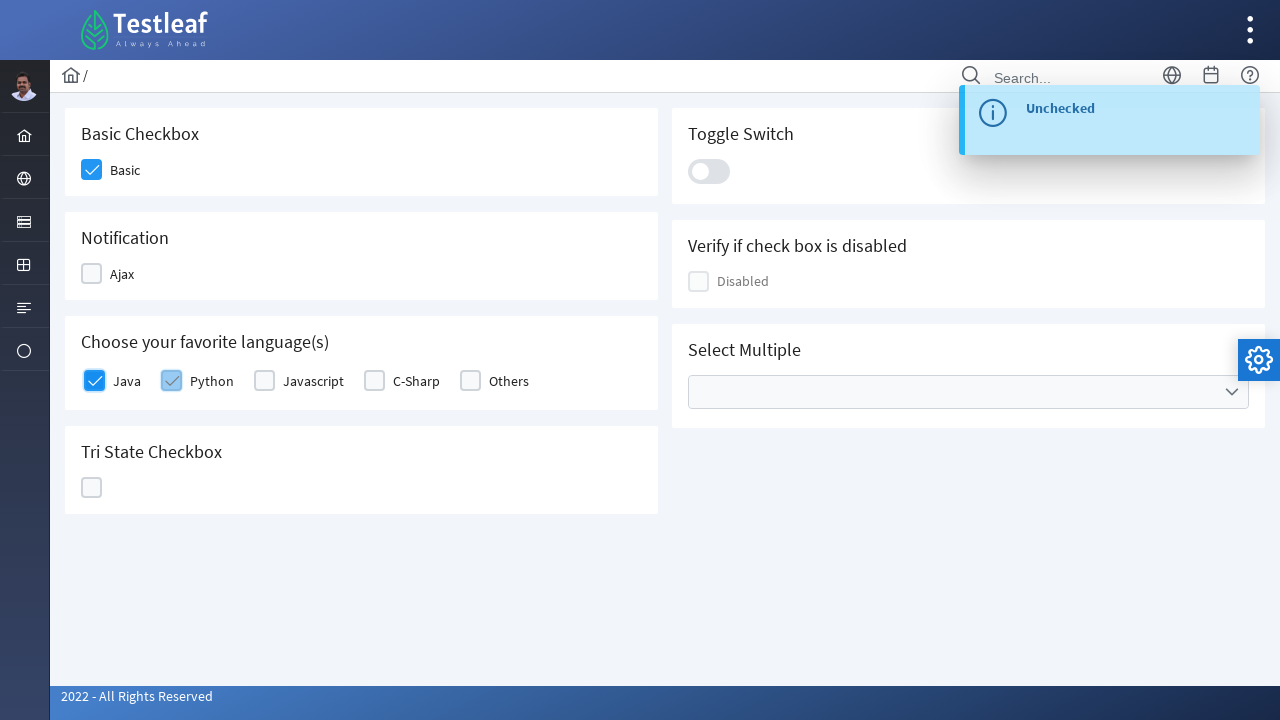

Waited 500ms for second language selection
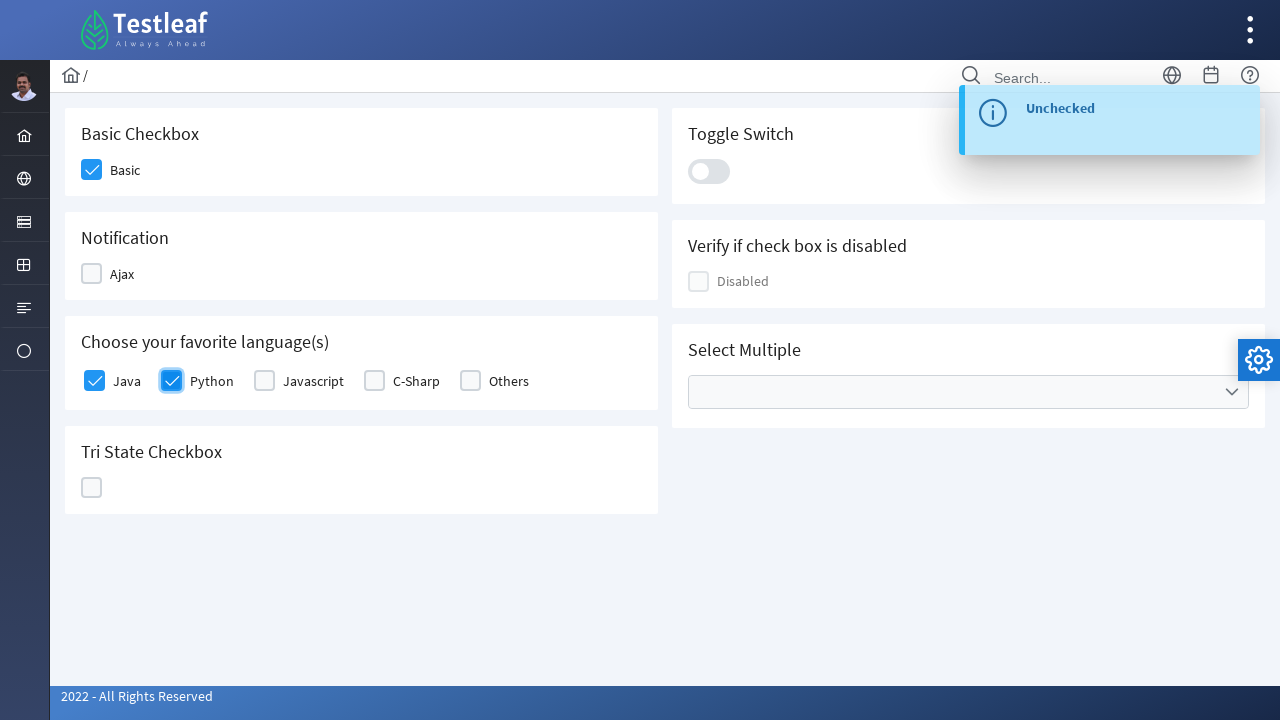

Clicked Tri State Checkbox first time to reach State 1 at (92, 488) on xpath=//*[@id='j_idt87:ajaxTriState']/div[2]
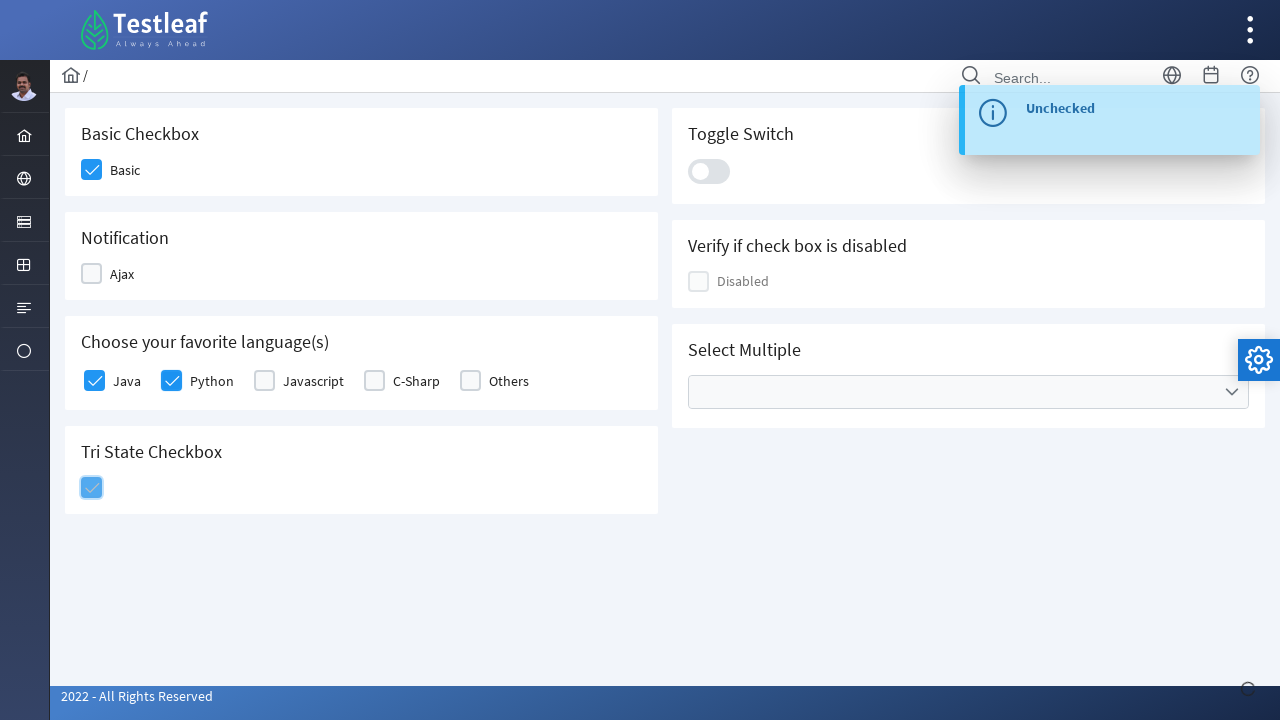

Verified Tri State Checkbox is in State 1
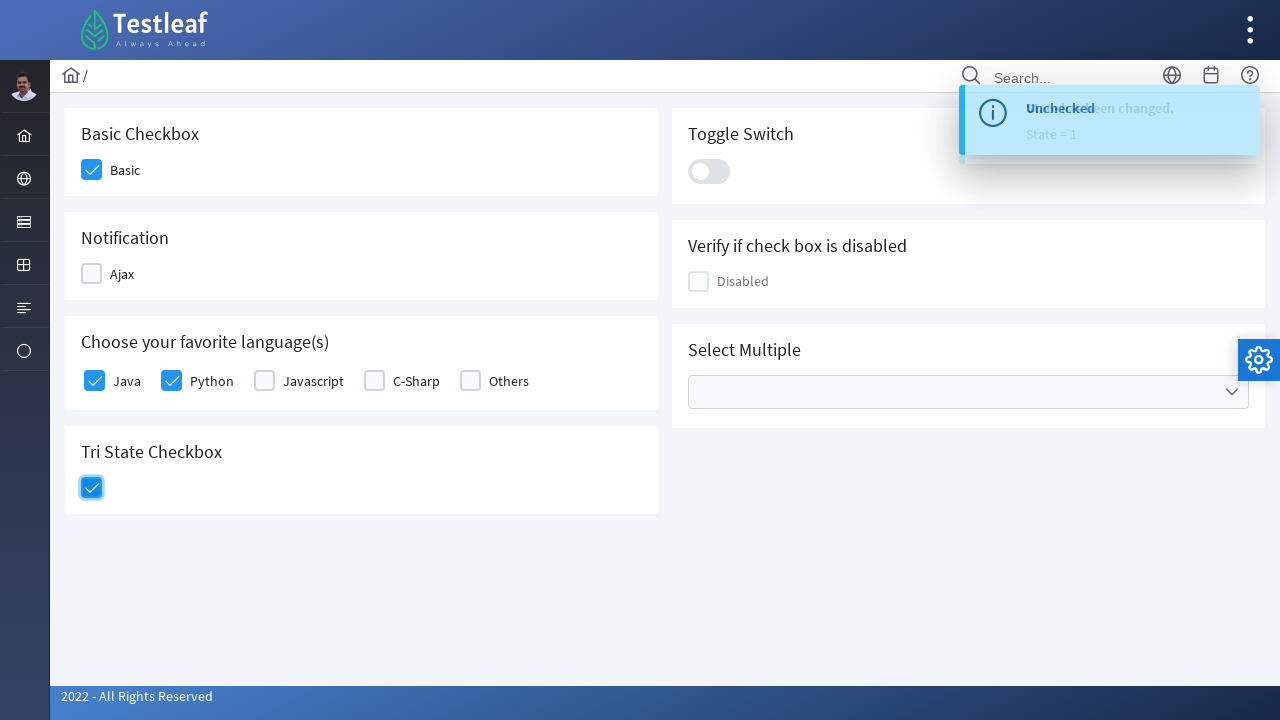

Clicked Tri State Checkbox second time to reach State 2 at (92, 488) on xpath=//*[@id='j_idt87:ajaxTriState']/div[2]
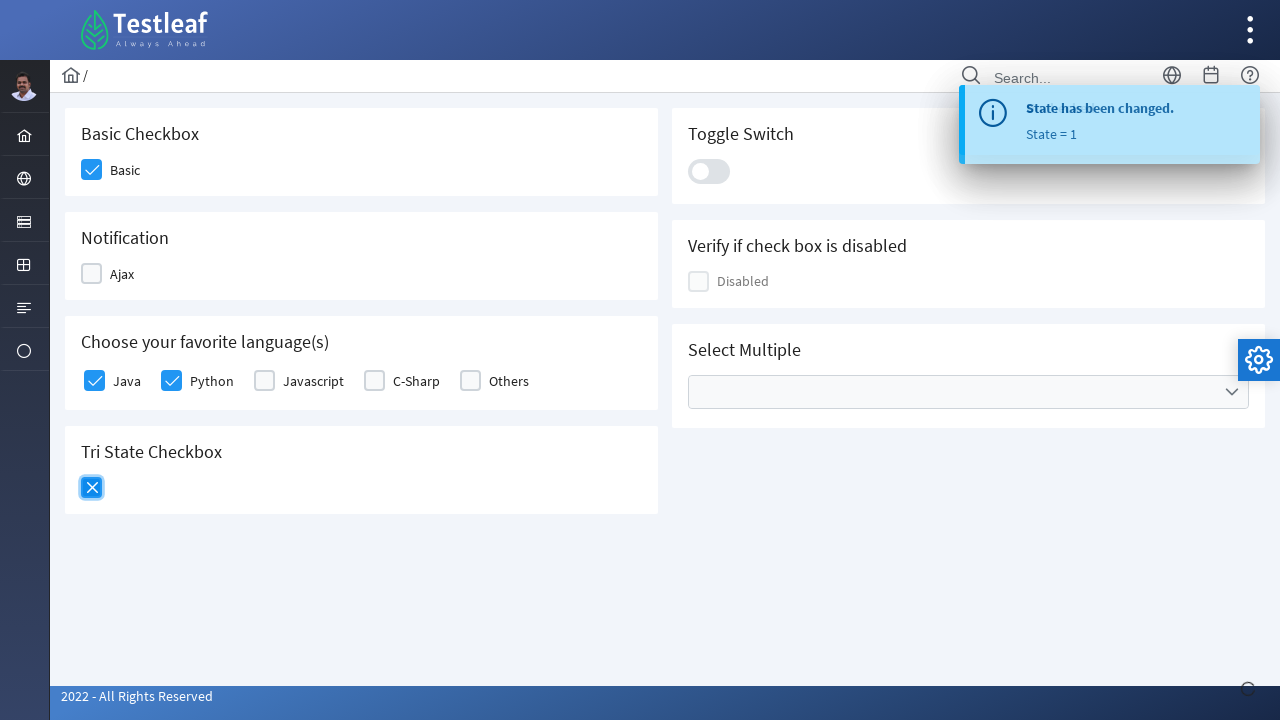

Verified Tri State Checkbox is in State 2
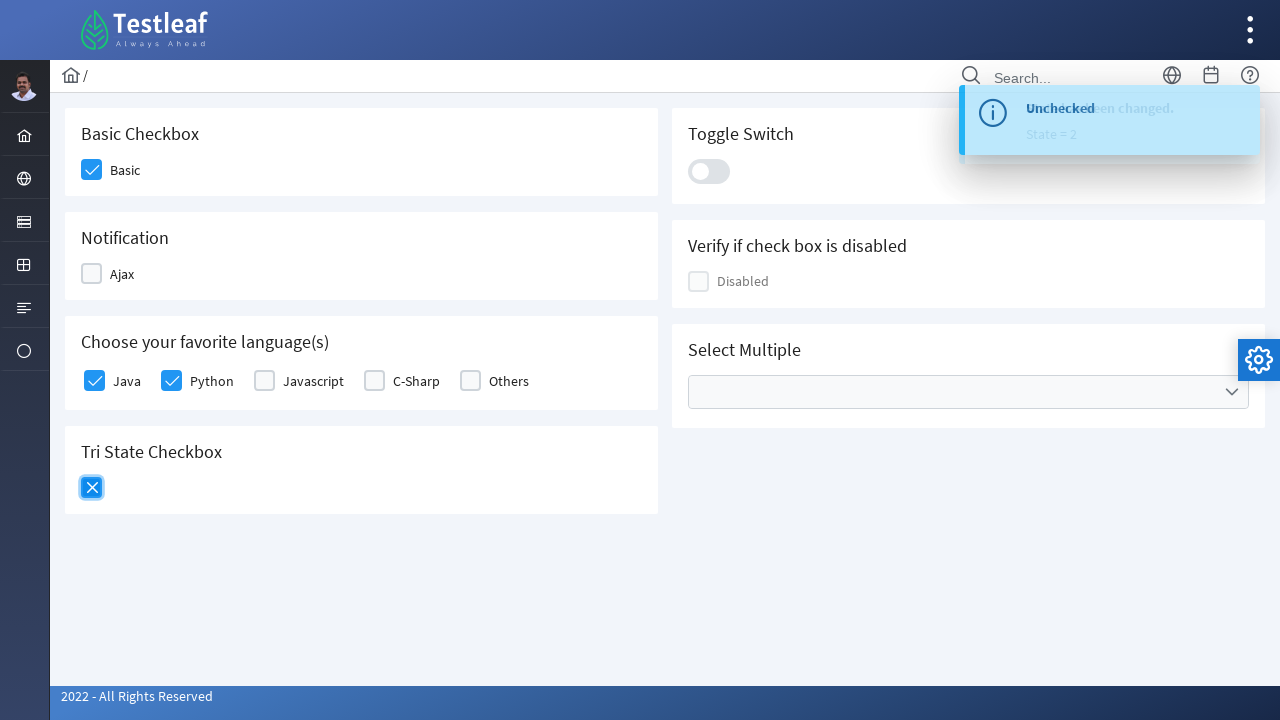

Clicked Tri State Checkbox third time to reach State 0 at (92, 488) on xpath=//*[@id='j_idt87:ajaxTriState']/div[2]
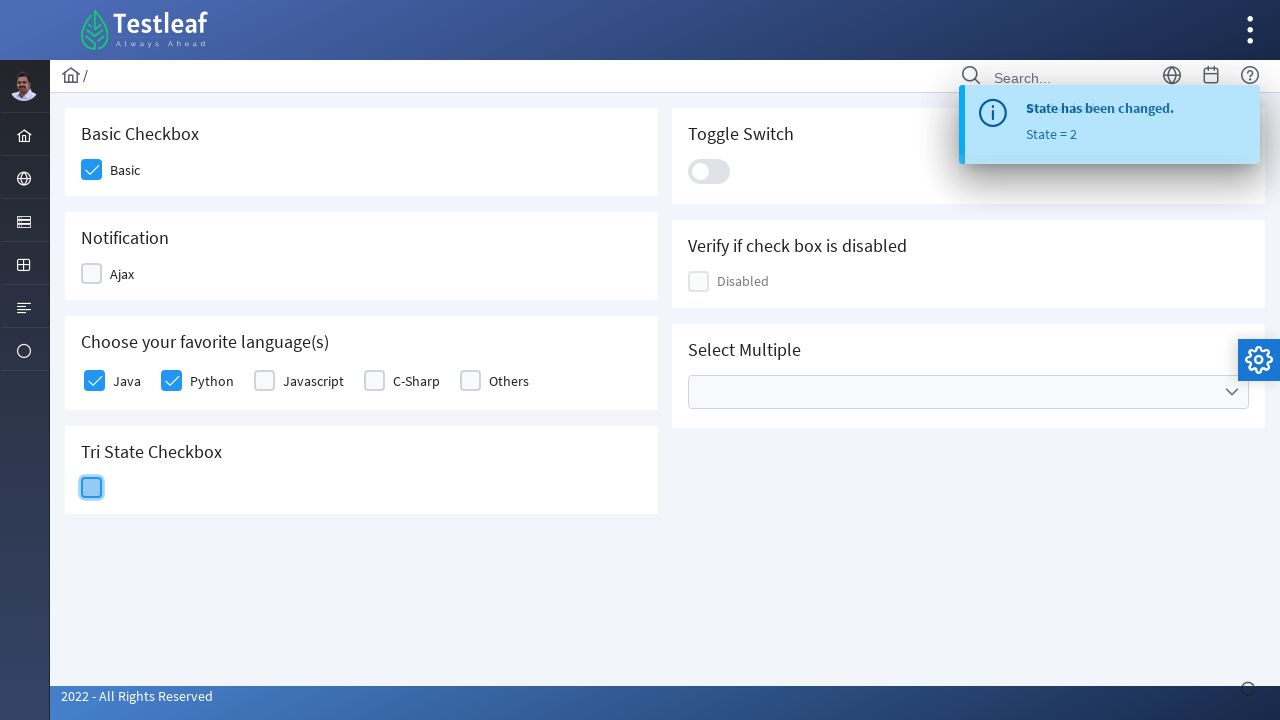

Verified Tri State Checkbox is in State 0
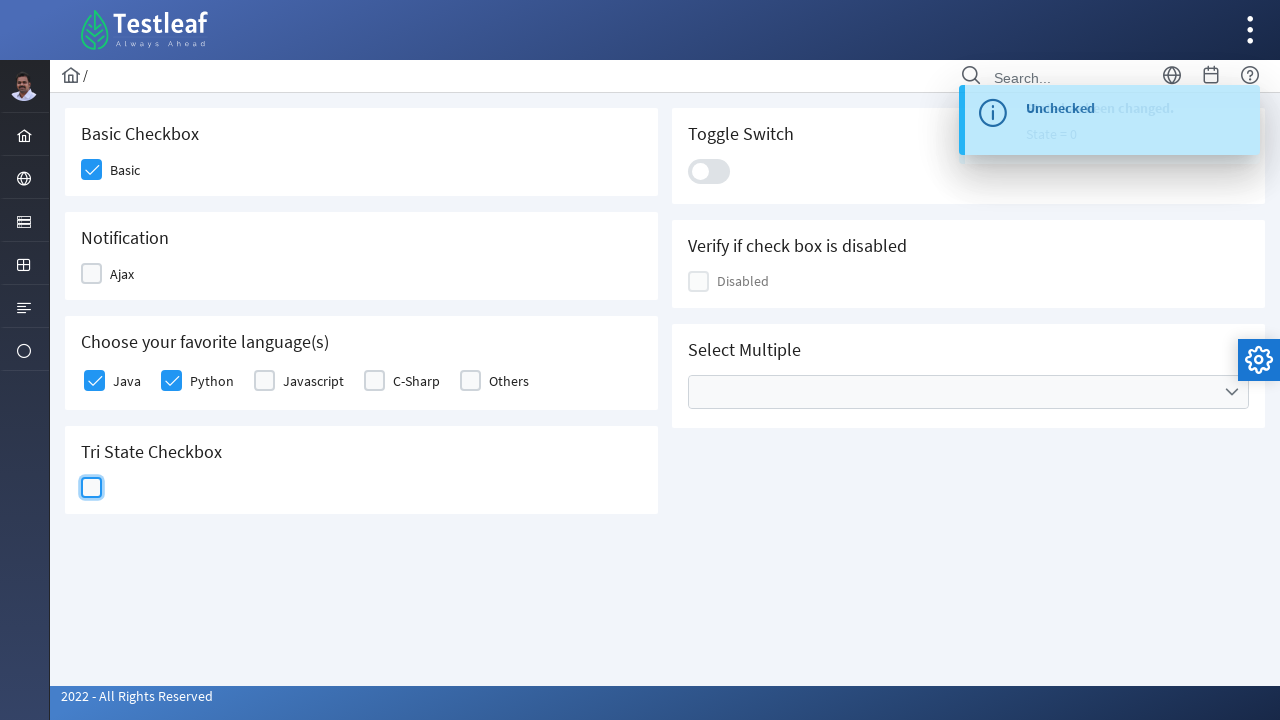

Clicked Toggle Switch to check it at (709, 171) on xpath=//*[@id='j_idt87:j_idt100']/div[2]
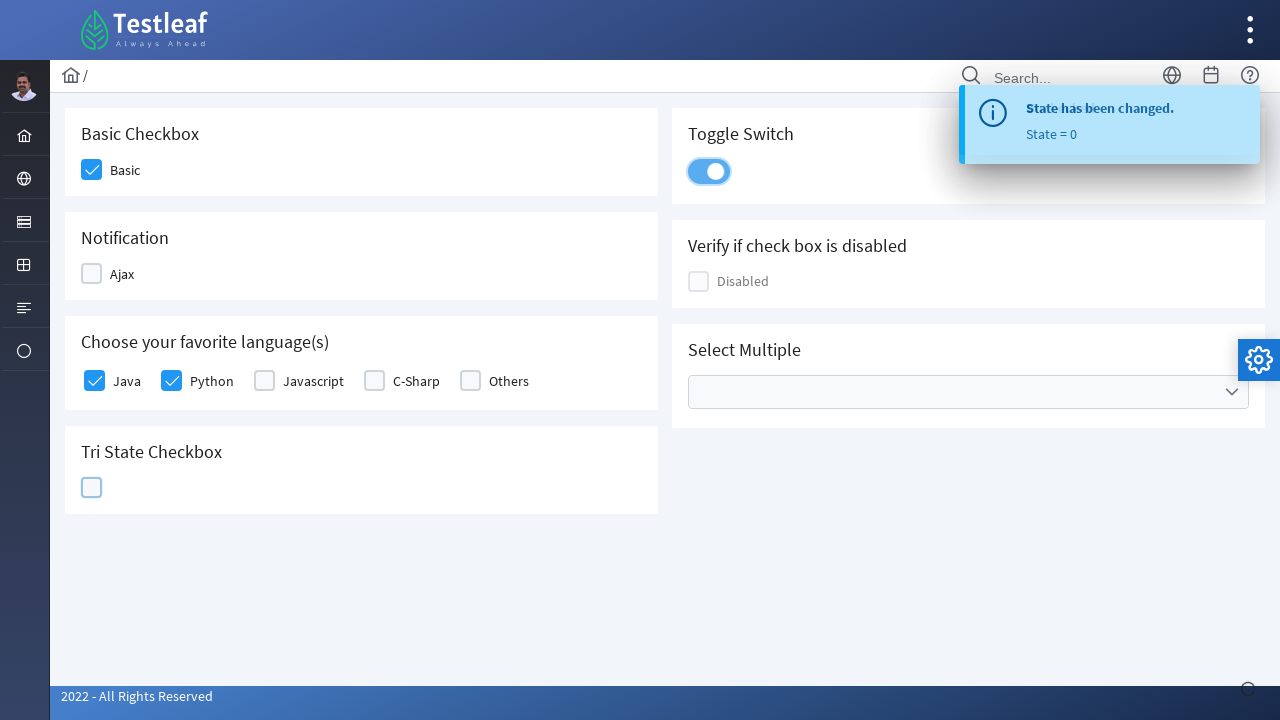

Verified Toggle Switch is in 'Checked' state
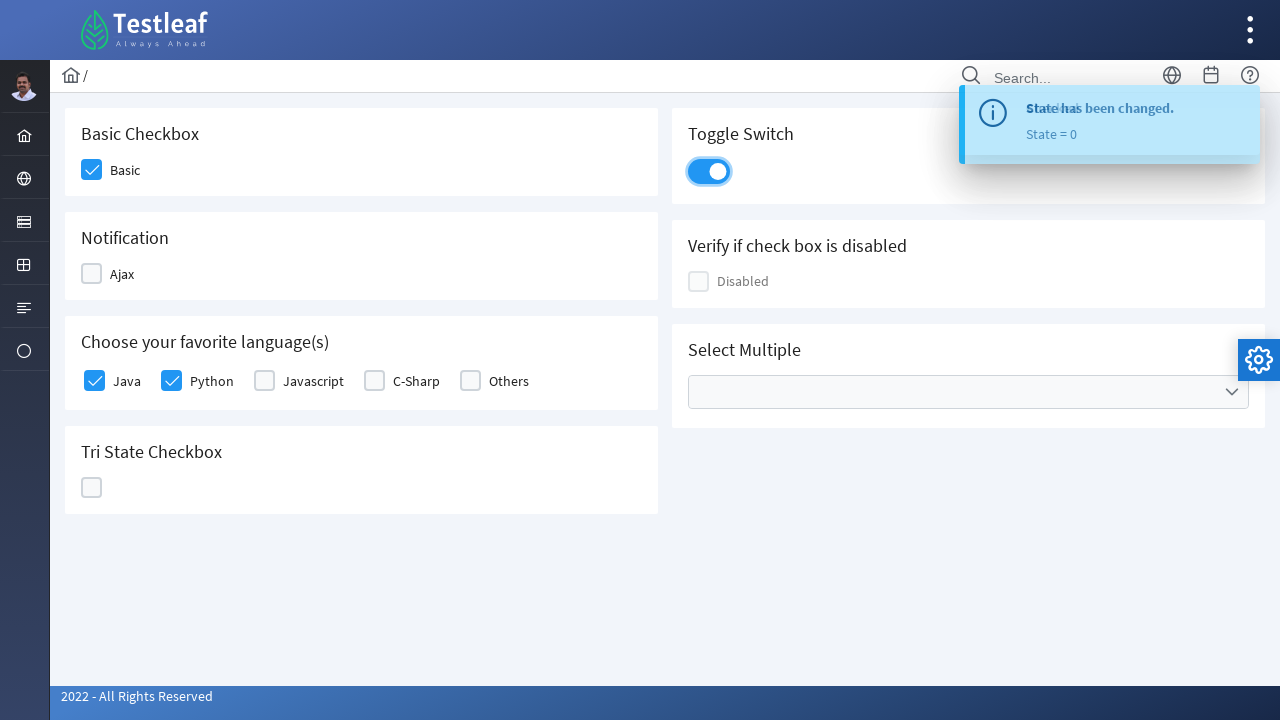

Clicked Toggle Switch to uncheck it at (709, 171) on xpath=//*[@id='j_idt87:j_idt100']/div[2]
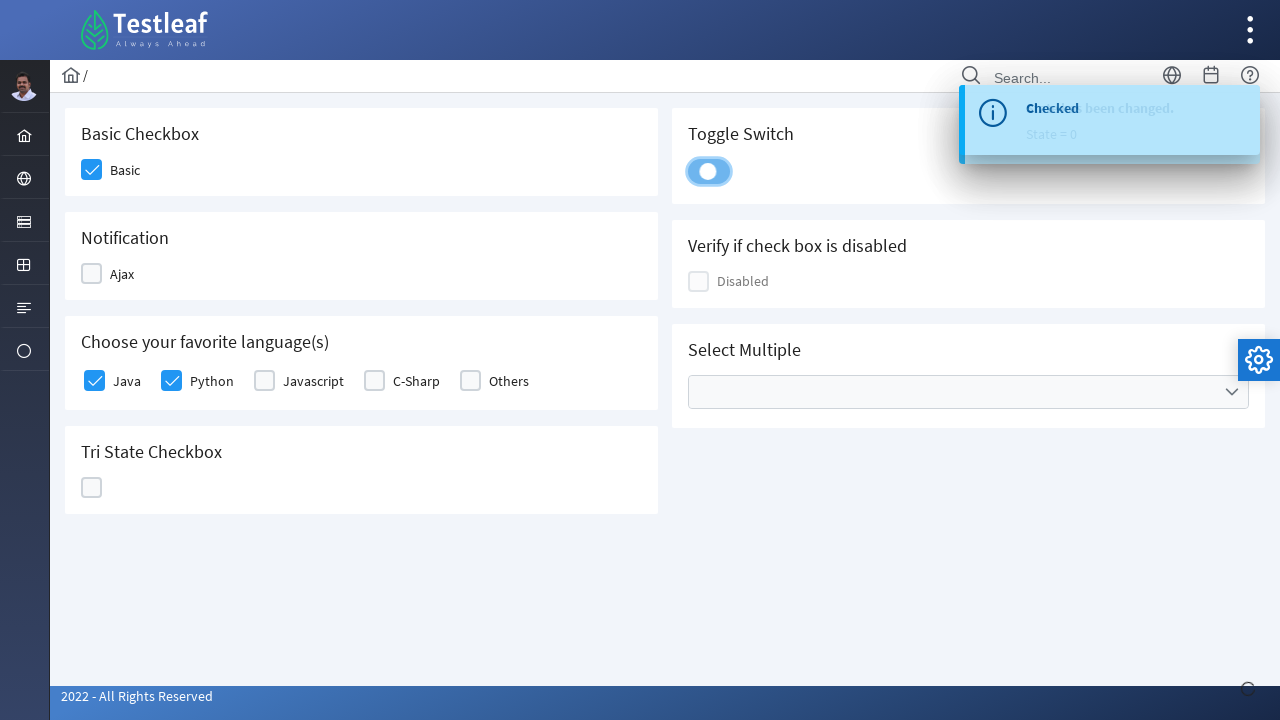

Verified Toggle Switch is in 'Unchecked' state
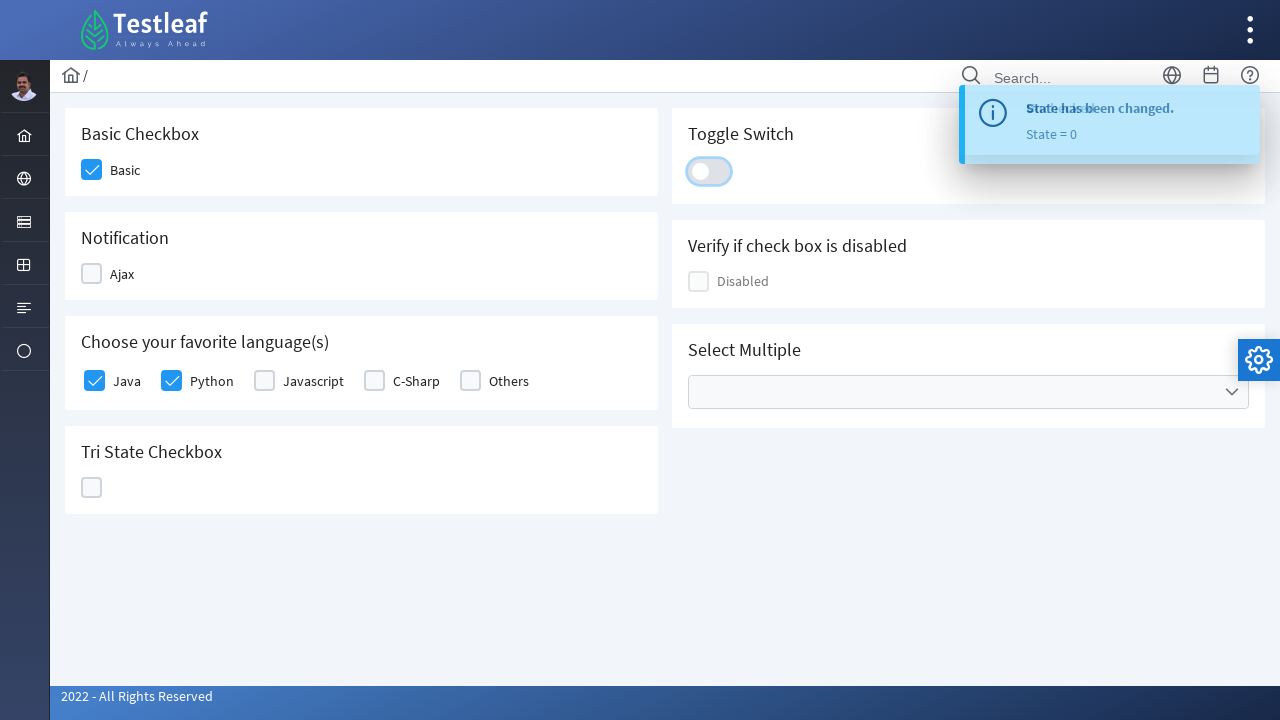

Clicked on multi-select dropdown to open it at (968, 392) on xpath=//*[@id='j_idt87:multiple']
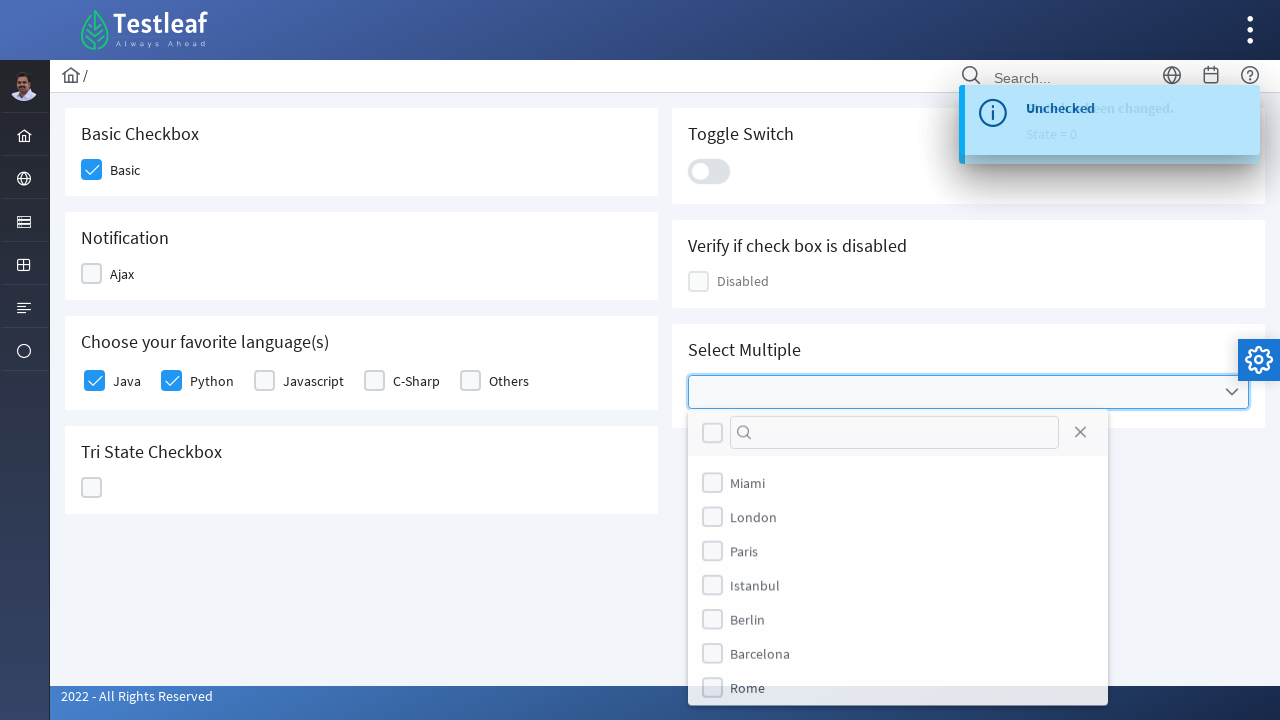

Waited 1000ms for multi-select dropdown to open
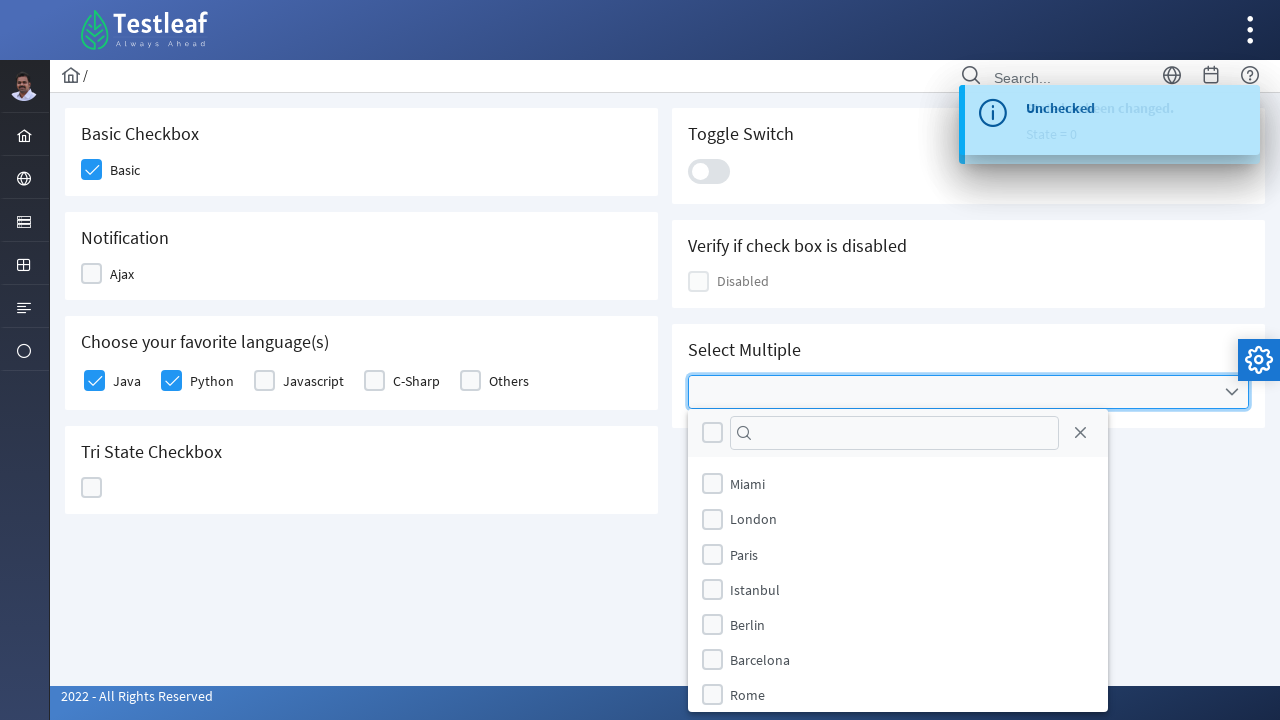

Typed 'L' in multi-select search field on //*[@id='j_idt87:multiple_panel']/div[1]/div[2]/input
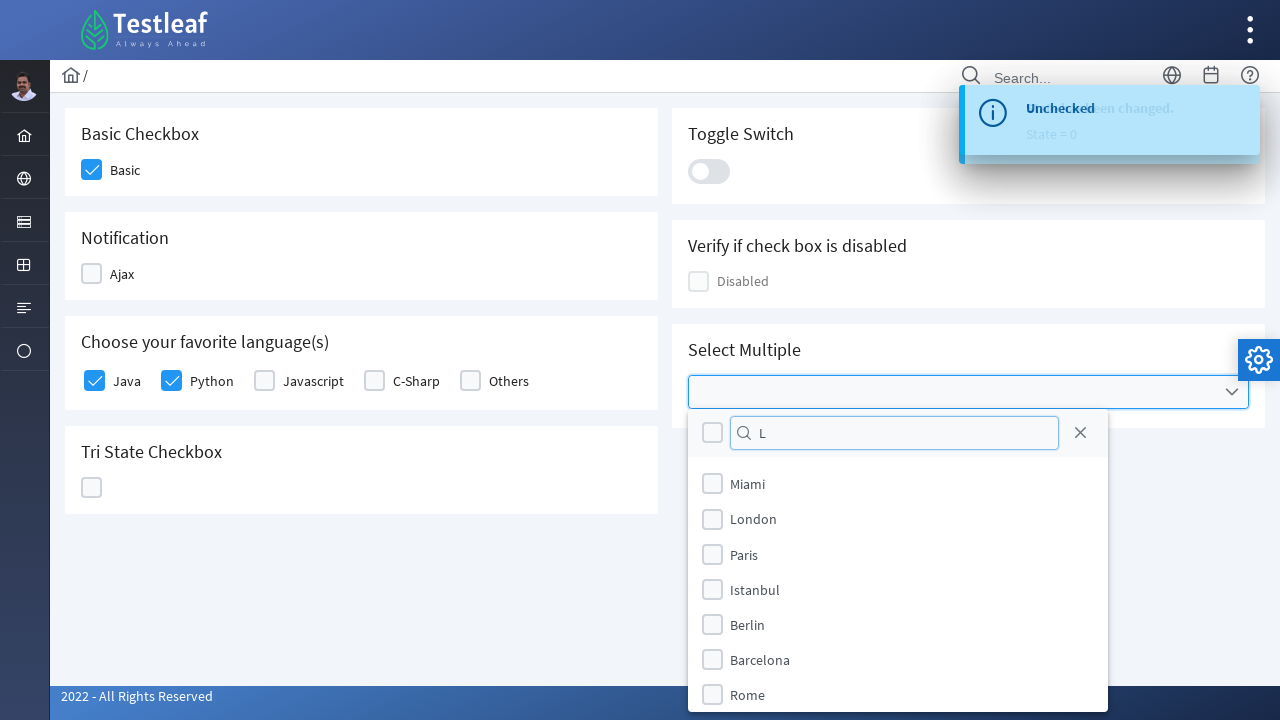

Waited 500ms for search results to filter
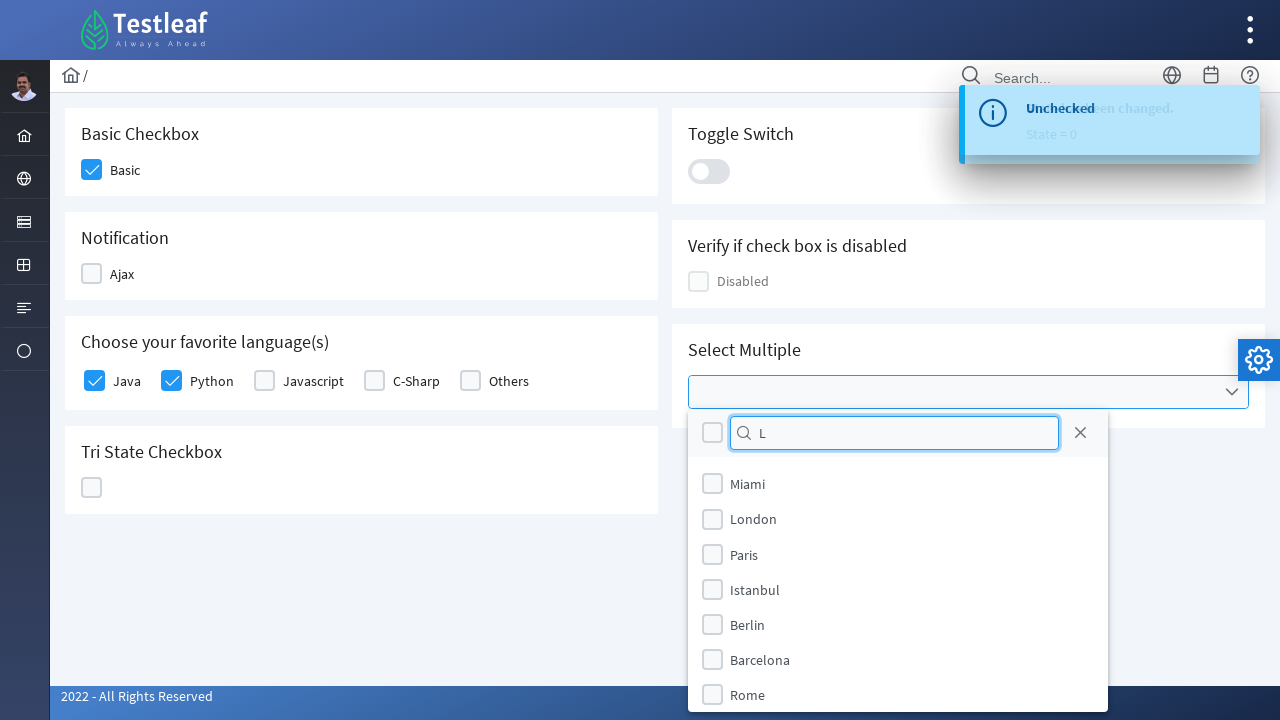

Selected London from filtered multi-select options at (712, 519) on xpath=//*[@id='j_idt87:multiple_panel']/div[2]/ul/li[2]/div/div[2]
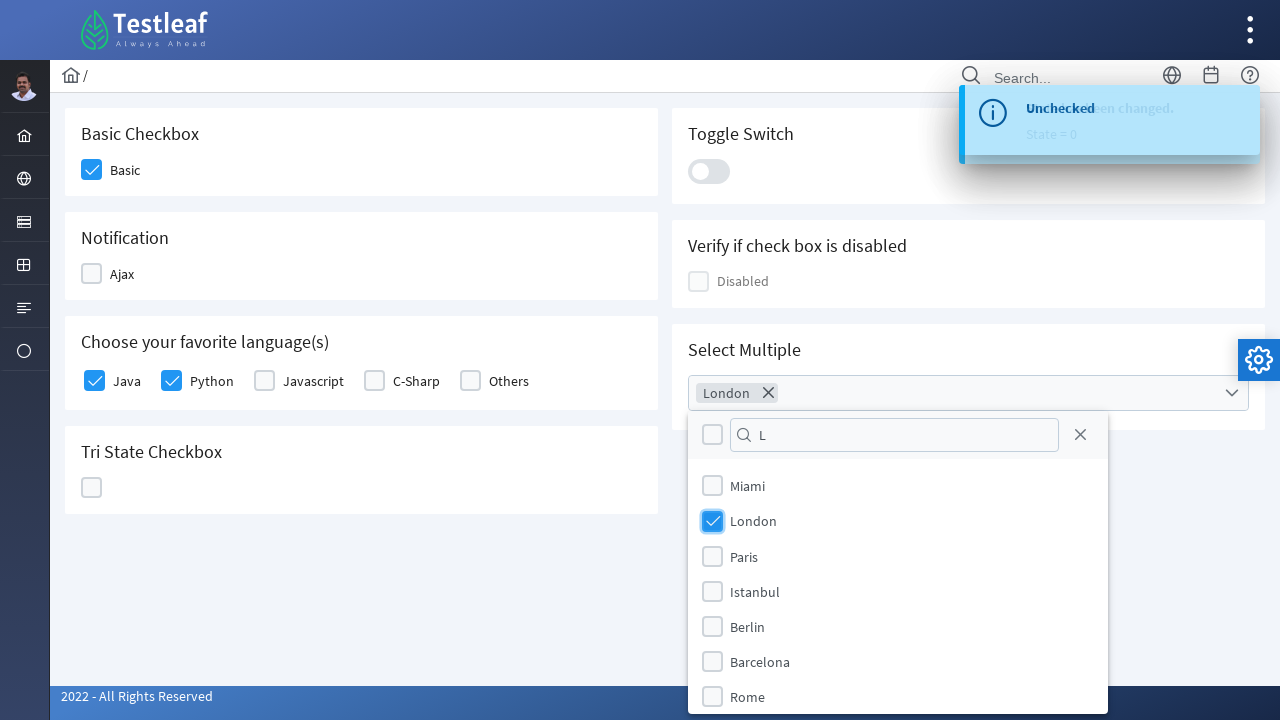

Waited 500ms for London selection to register
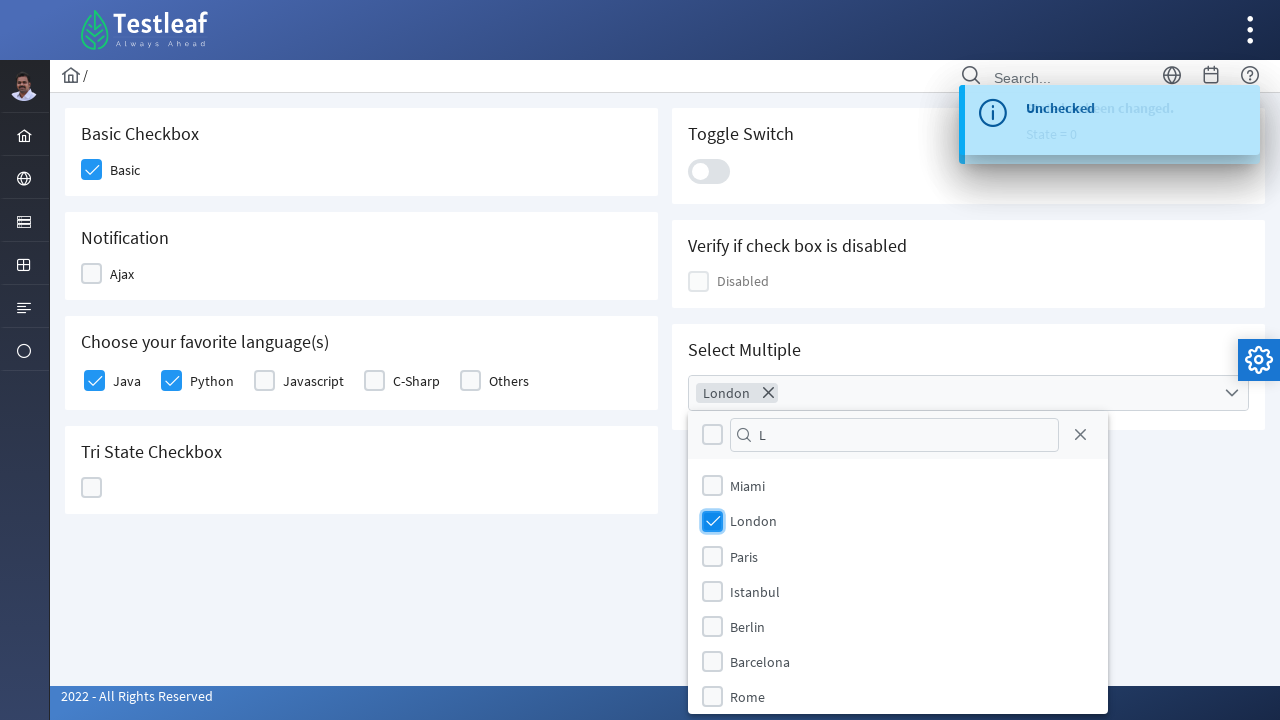

Clicked on search field to focus it at (894, 435) on xpath=//*[@id='j_idt87:multiple_panel']/div[1]/div[2]/input
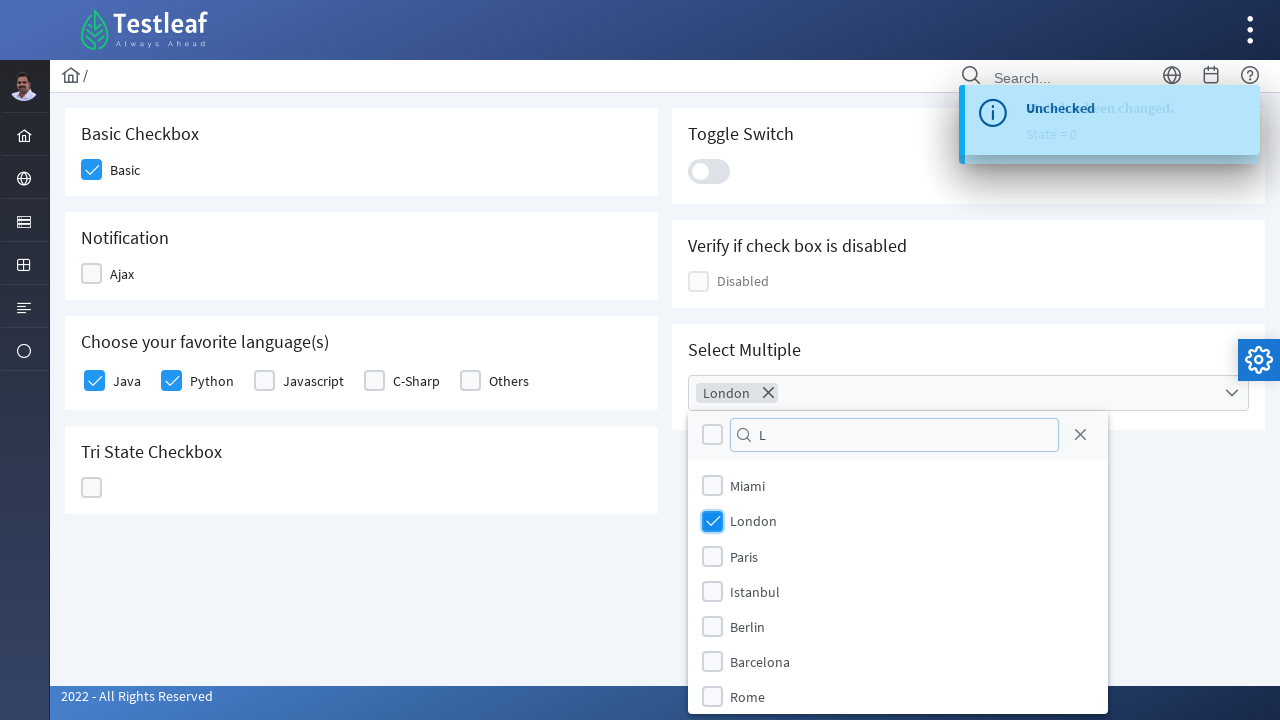

Pressed Backspace to clear search field on //*[@id='j_idt87:multiple_panel']/div[1]/div[2]/input
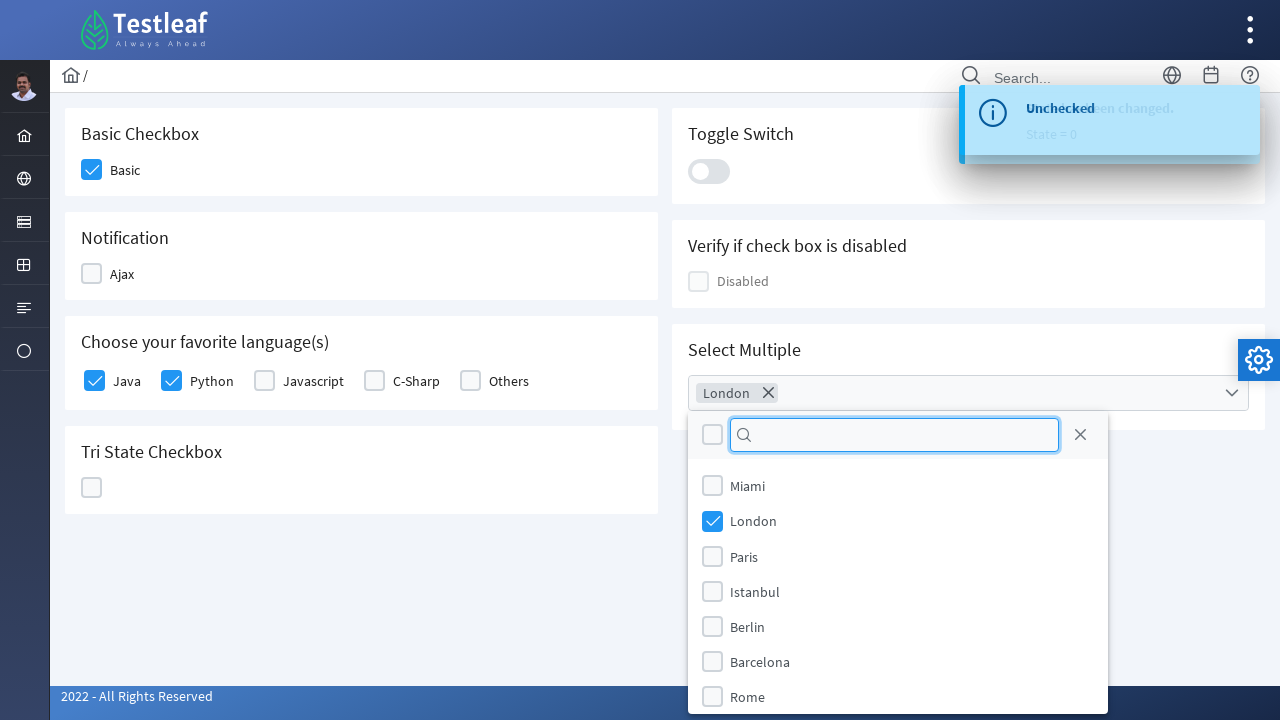

Typed 'B' in multi-select search field on //*[@id='j_idt87:multiple_panel']/div[1]/div[2]/input
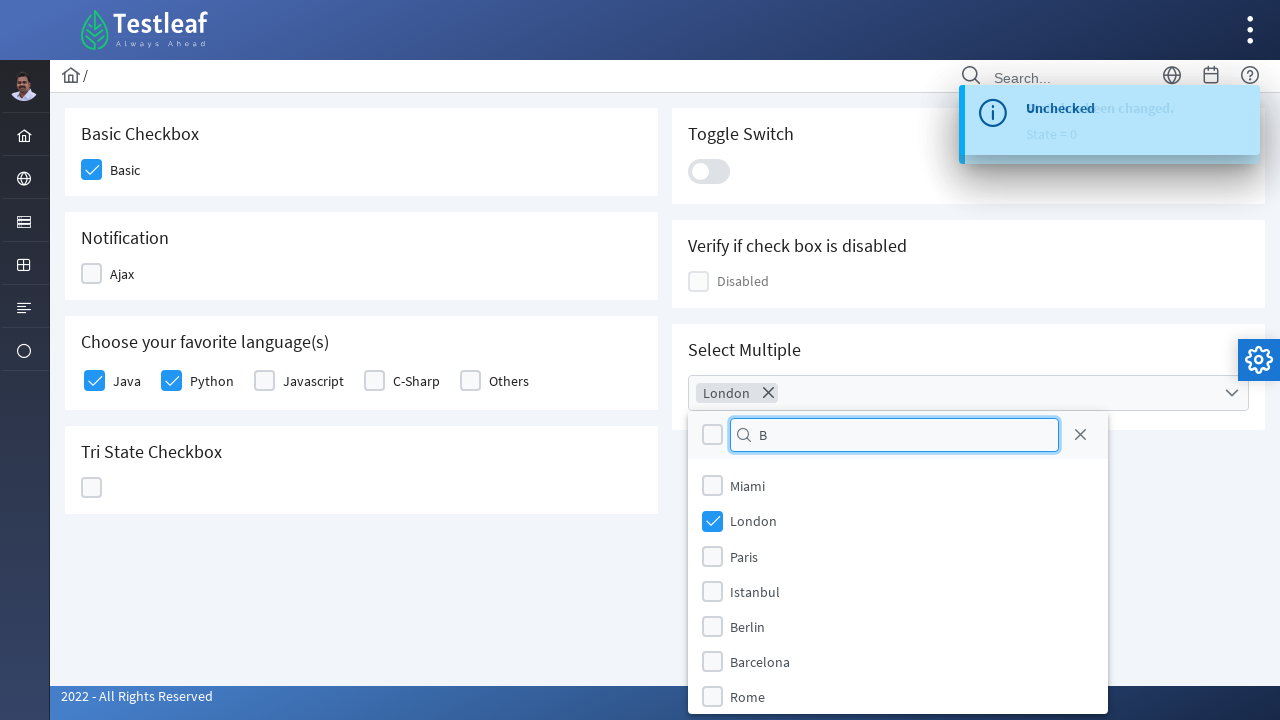

Waited 500ms for search results to filter by 'B'
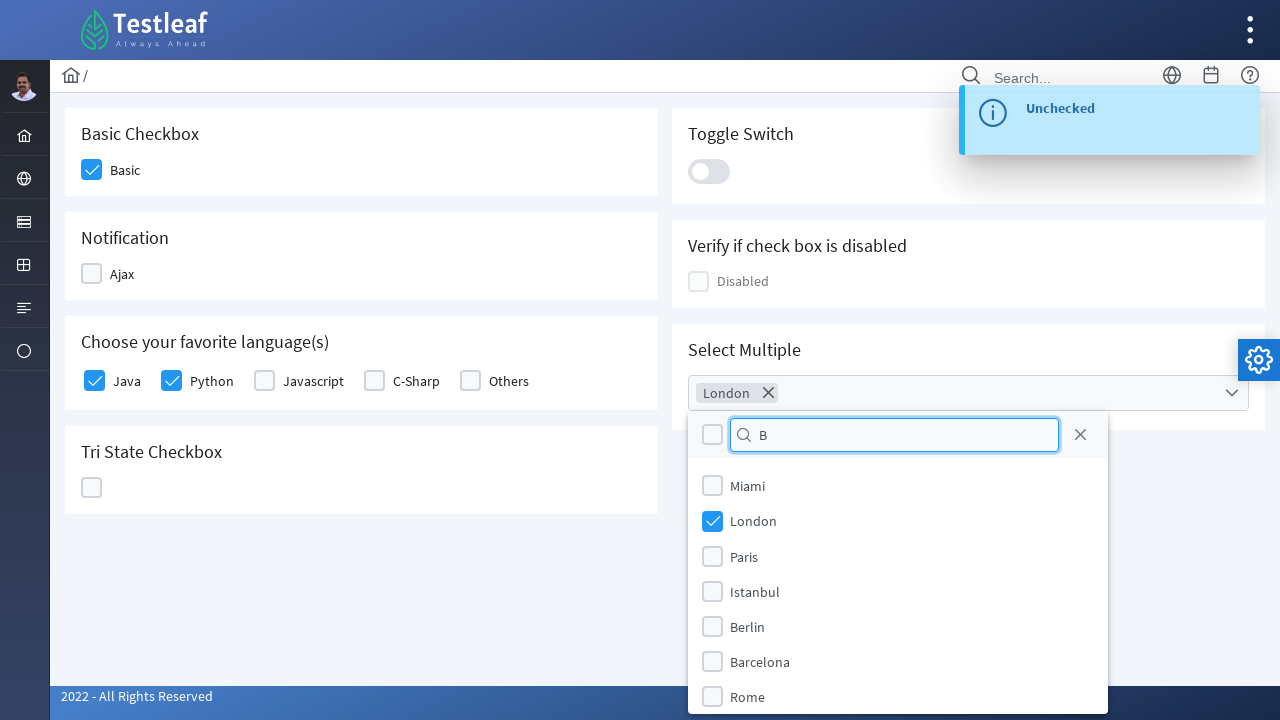

Selected Barcelona from filtered multi-select options at (712, 661) on xpath=//*[@id='j_idt87:multiple_panel']/div[2]/ul/li[6]/div/div[2]
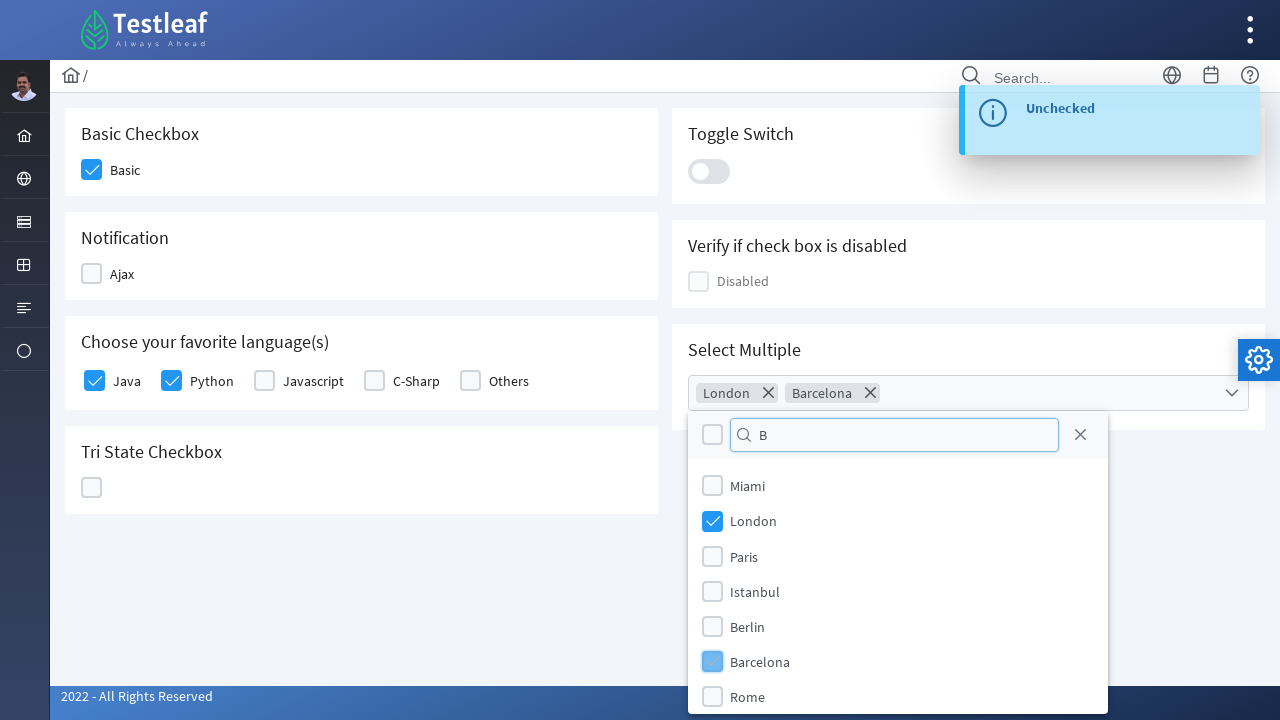

Waited 500ms for Barcelona selection to register
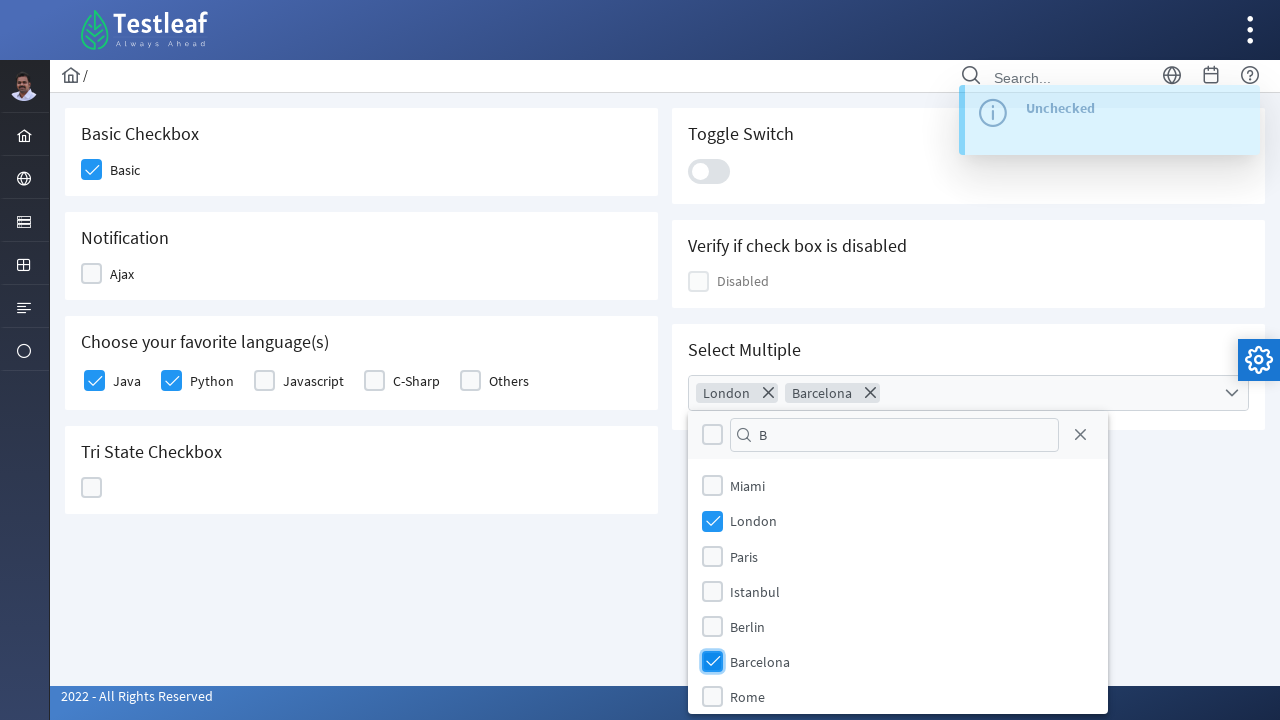

Clicked on search field to focus it before clearing at (894, 435) on xpath=//*[@id='j_idt87:multiple_panel']/div[1]/div[2]/input
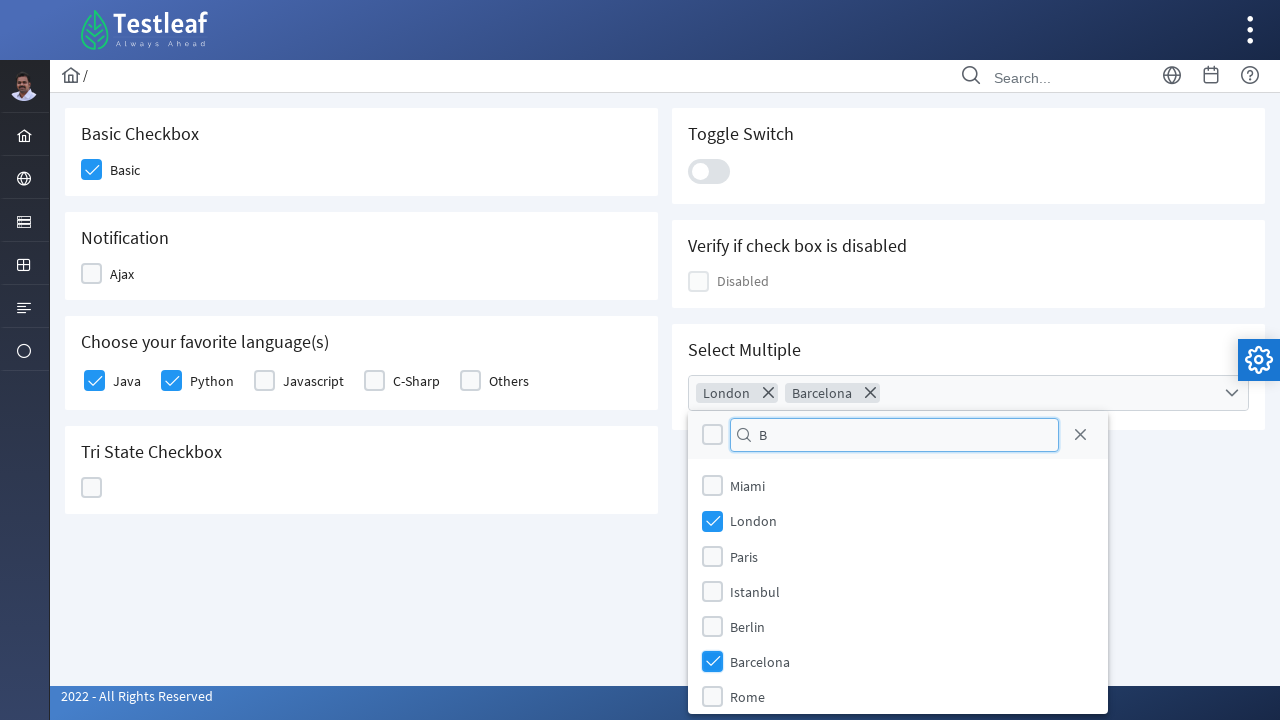

Pressed Backspace to clear search field completely on //*[@id='j_idt87:multiple_panel']/div[1]/div[2]/input
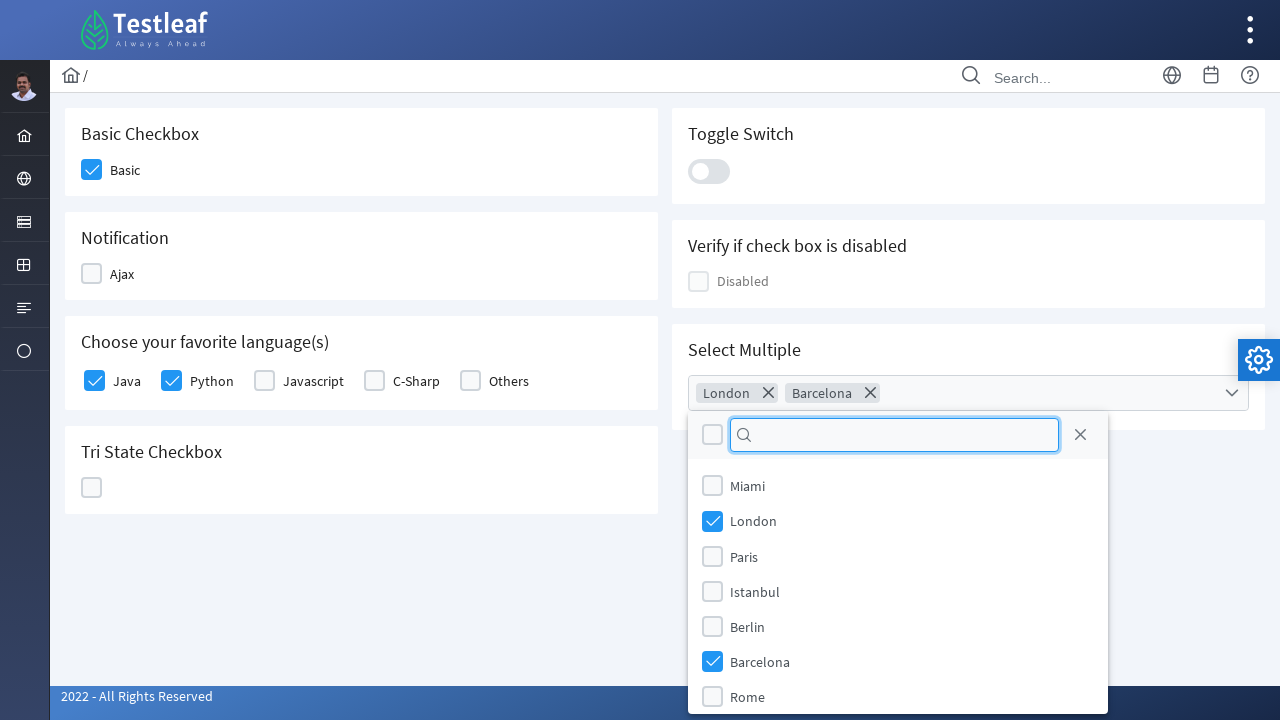

Scrolled down to see more multi-select dropdown options
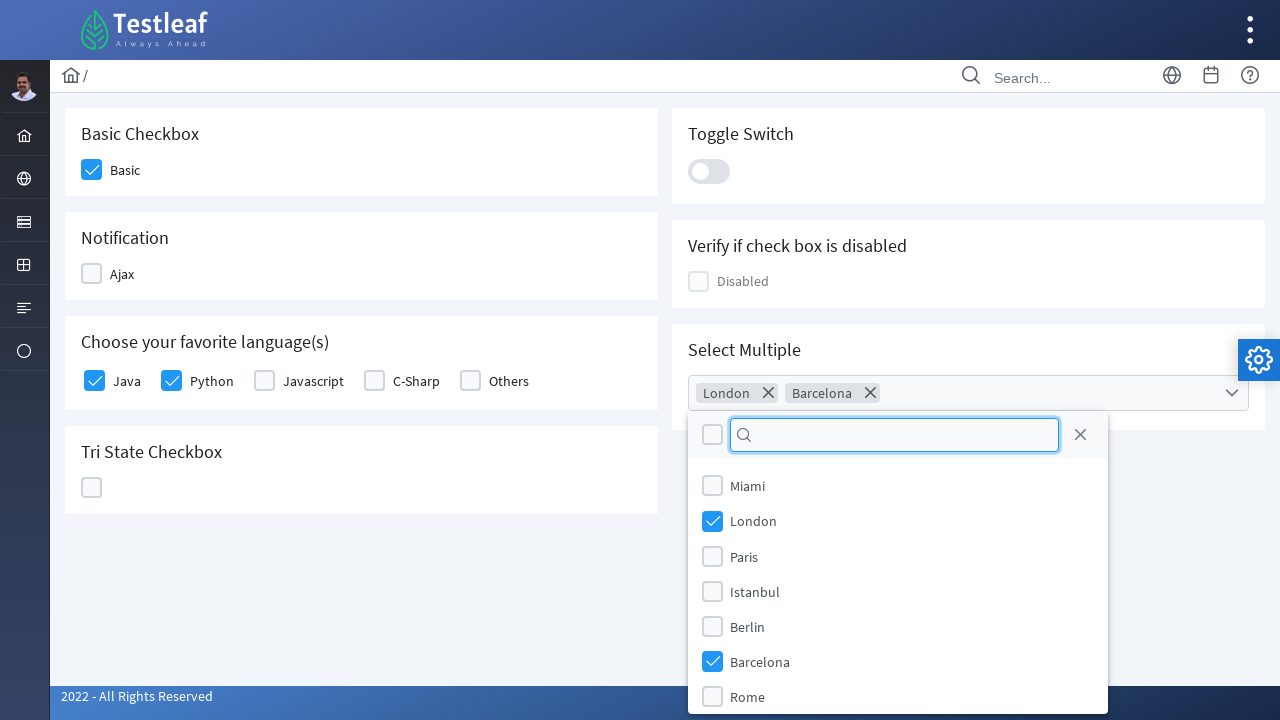

Waited 500ms for page to scroll
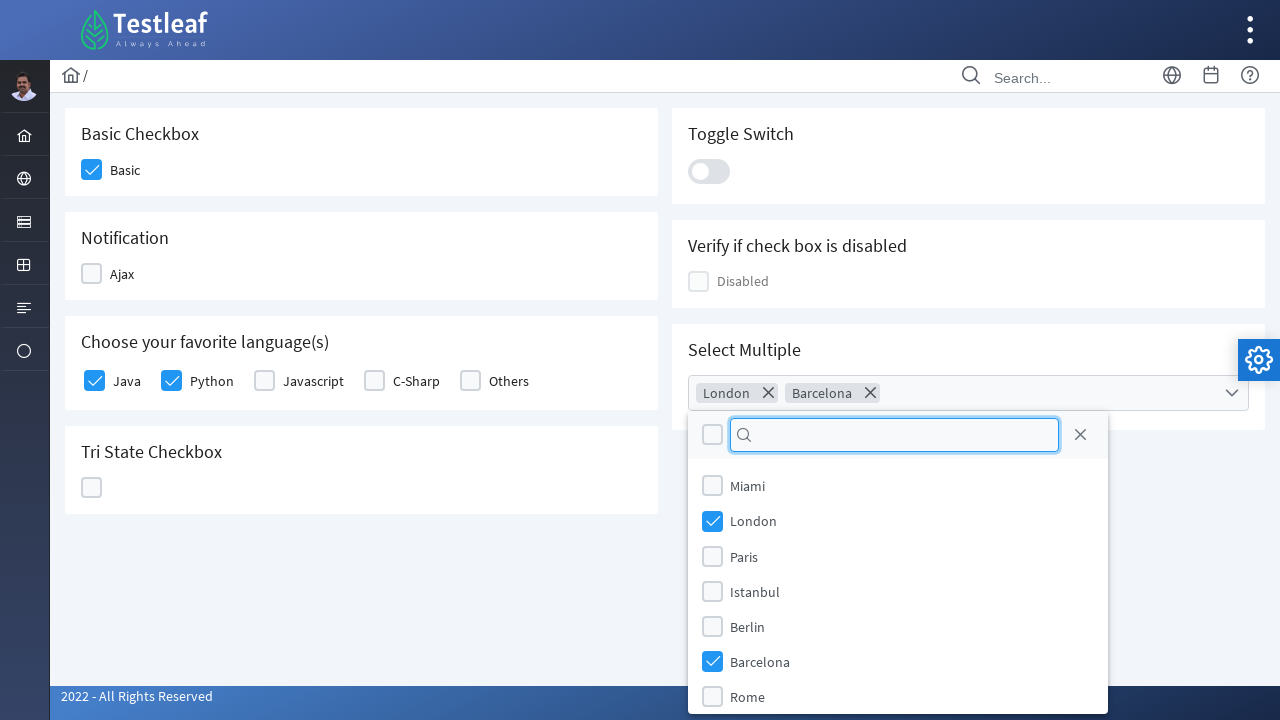

Selected Amsterdam from multi-select options at (712, 688) on xpath=//*[@id='j_idt87:multiple_panel']/div[2]/ul/li[9]/div/div[2]
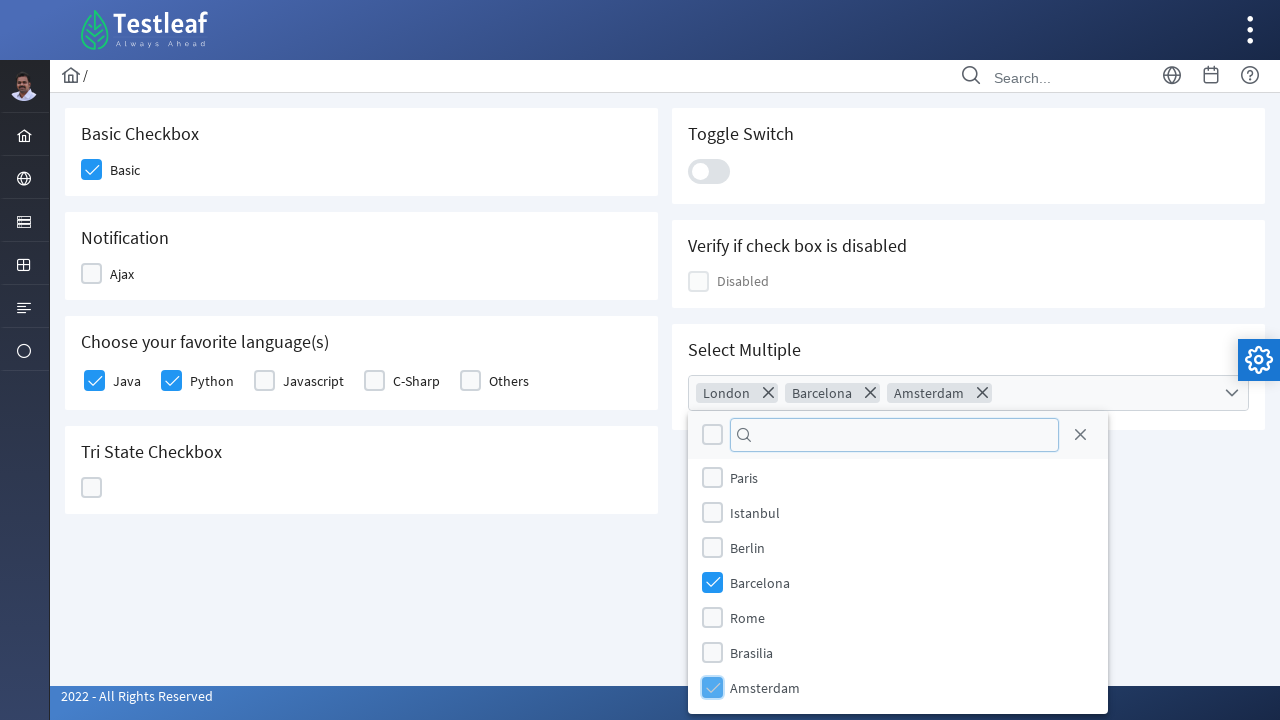

Waited 500ms for Amsterdam selection to register
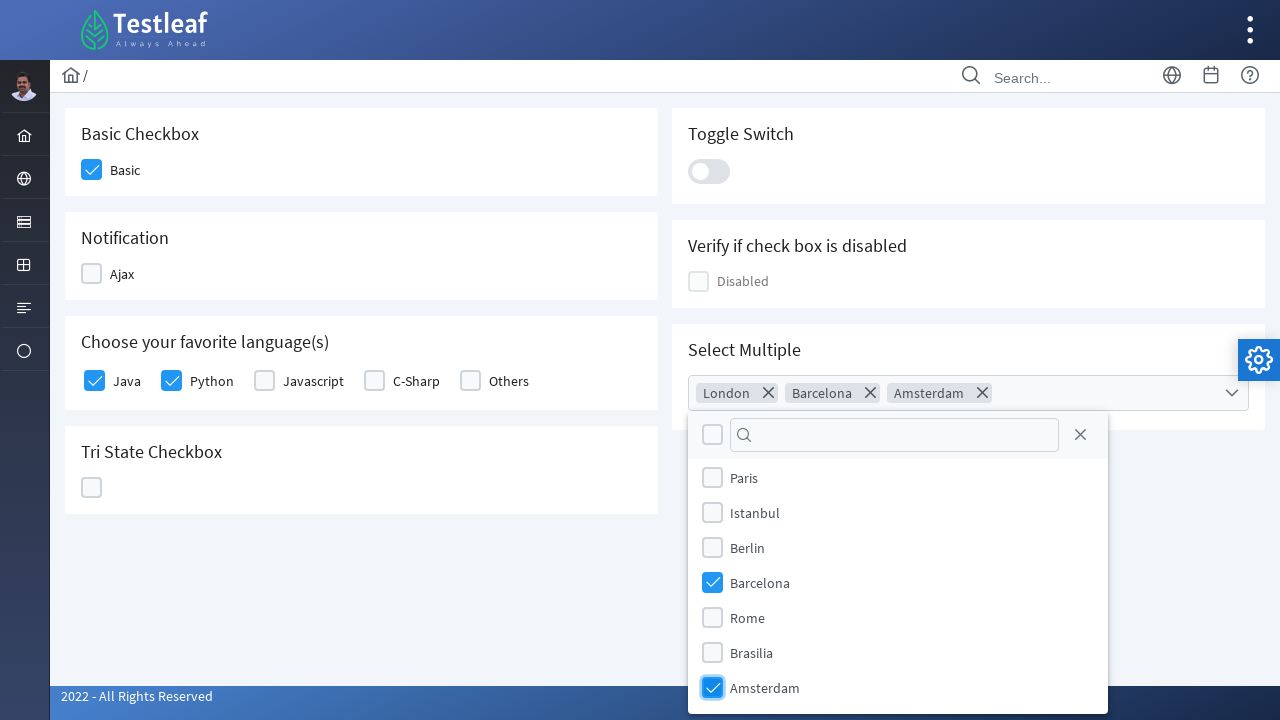

Clicked to close the multi-select dropdown at (1080, 435) on xpath=//*[@id='j_idt87:multiple_panel']/div[1]/div[2]/following::a[1]
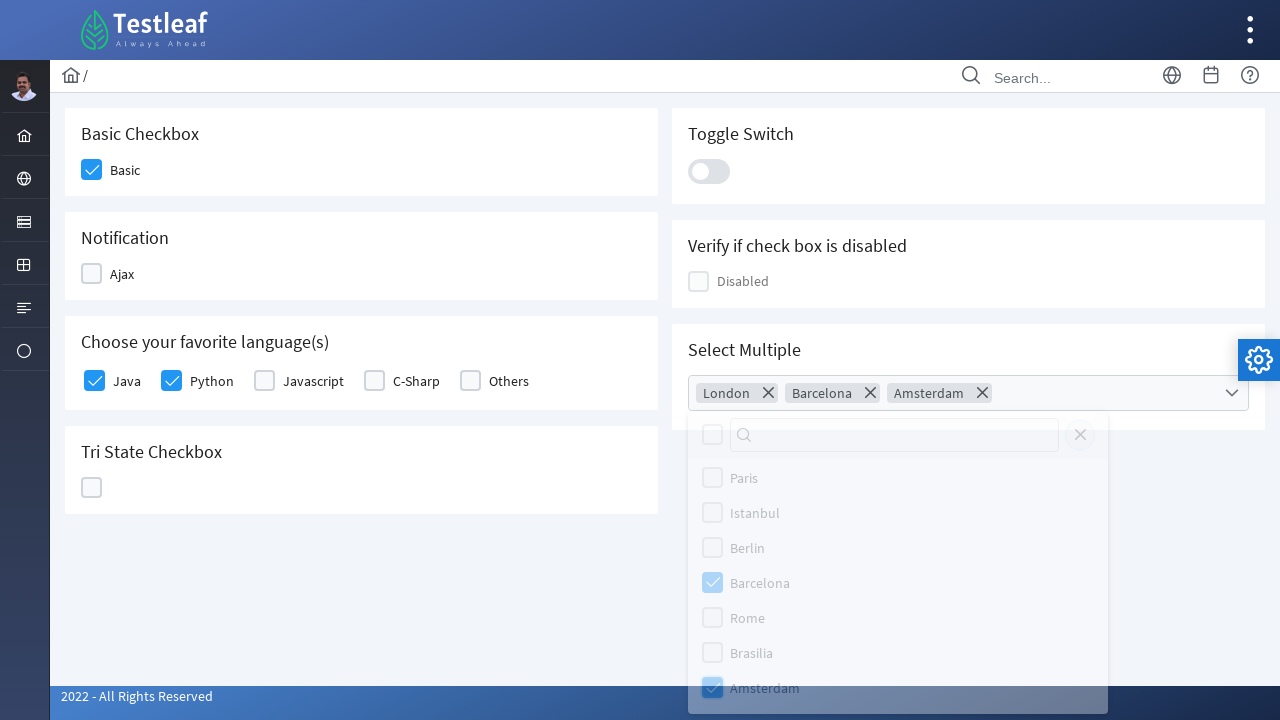

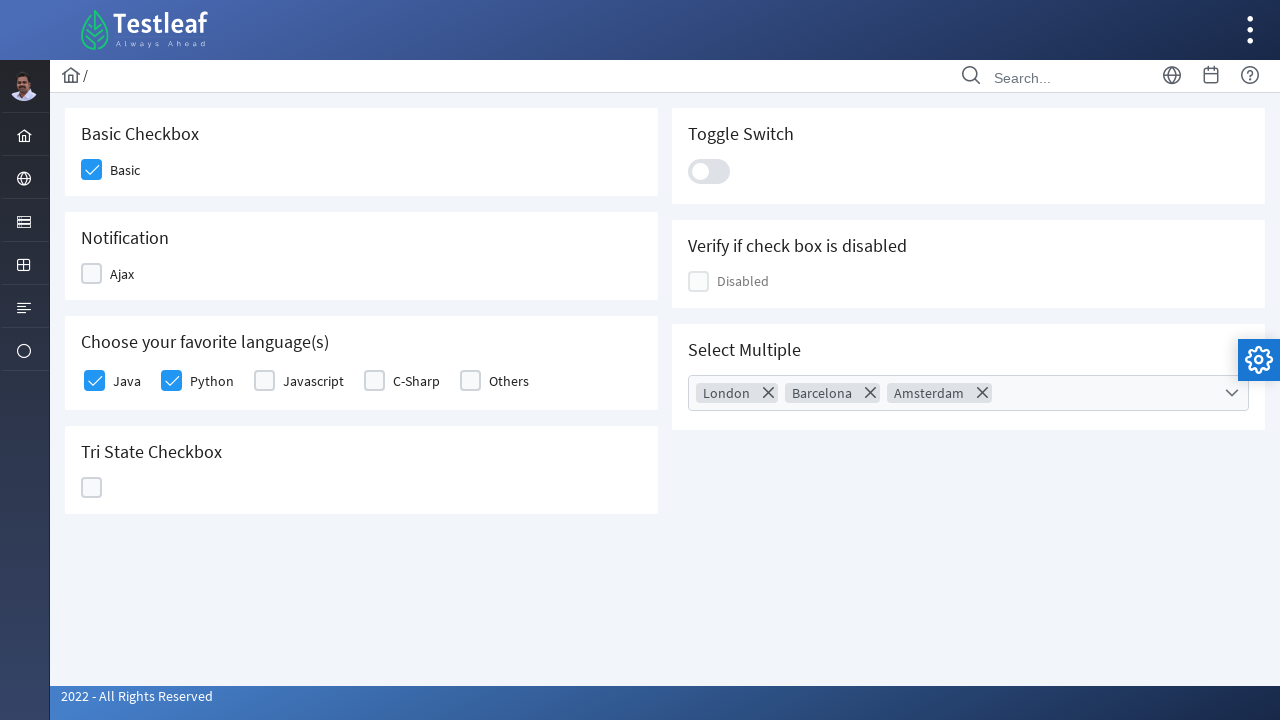